Tests e-commerce functionality by adding specific products (Cucumber, Beetroot, Carrot) to cart and opening the cart preview

Starting URL: https://rahulshettyacademy.com/seleniumPractise/#/

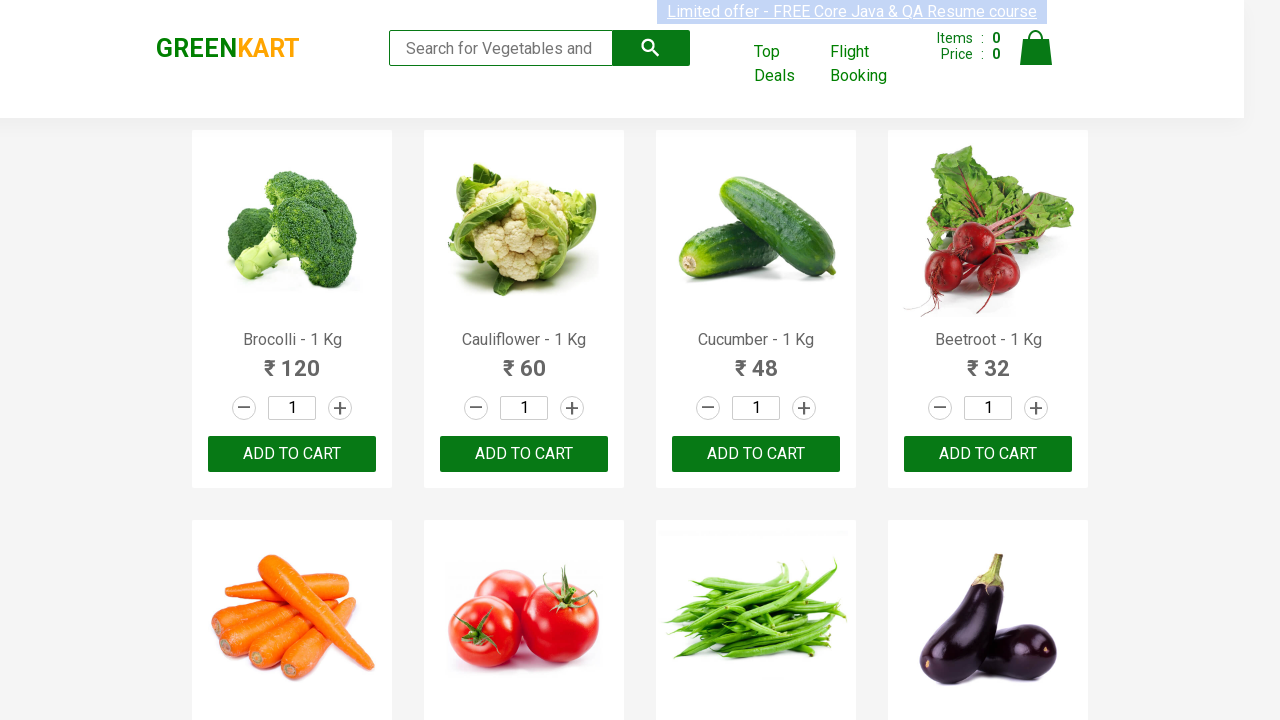

Navigated to e-commerce practice site
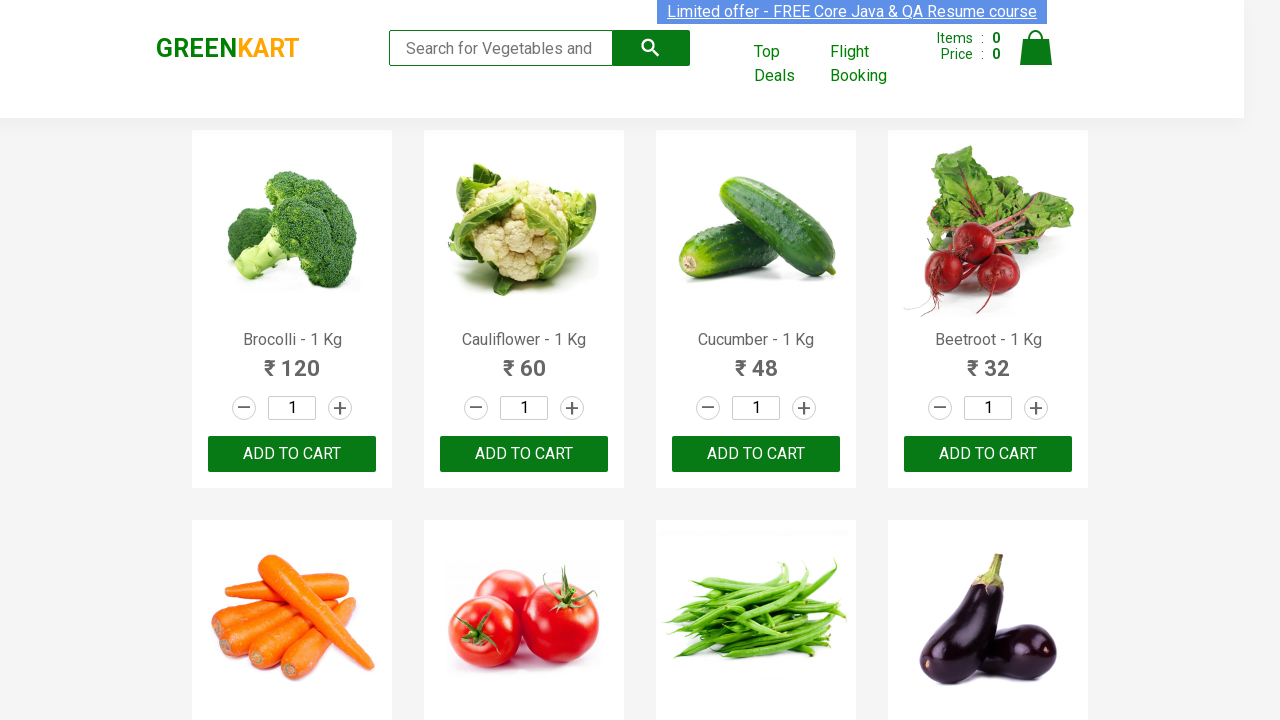

Retrieved all product elements from page
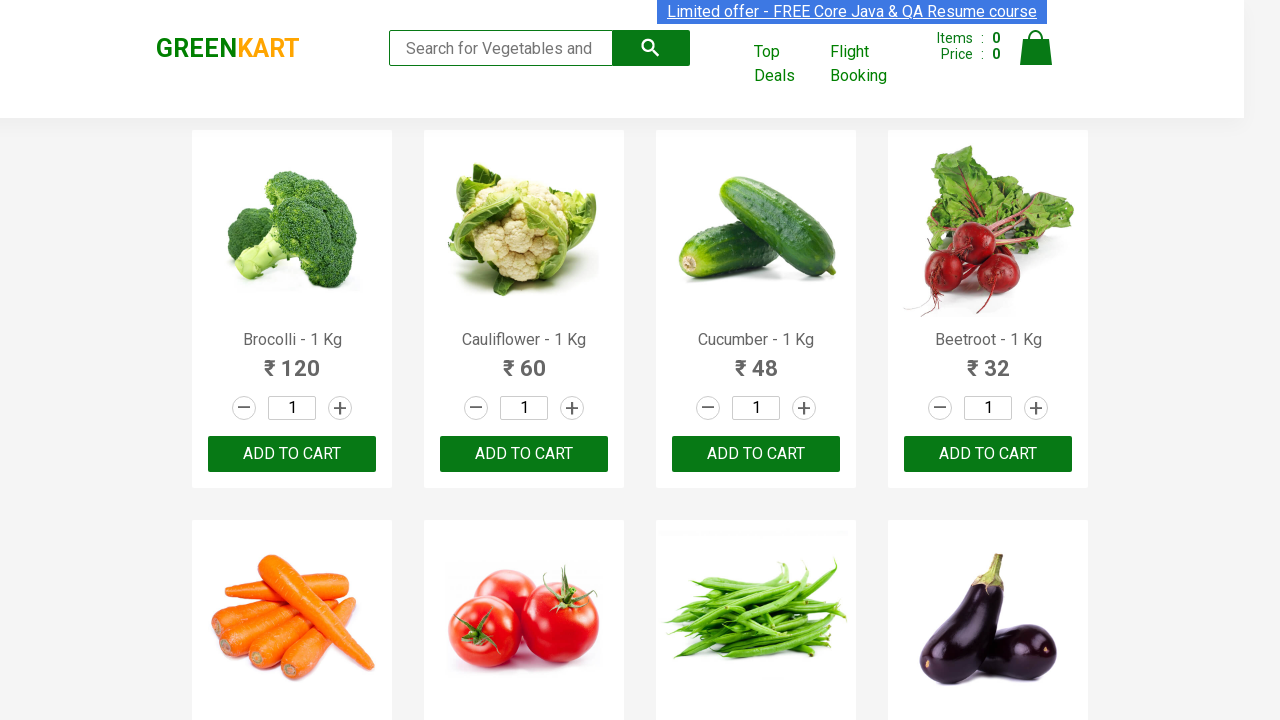

Retrieved all add to cart buttons
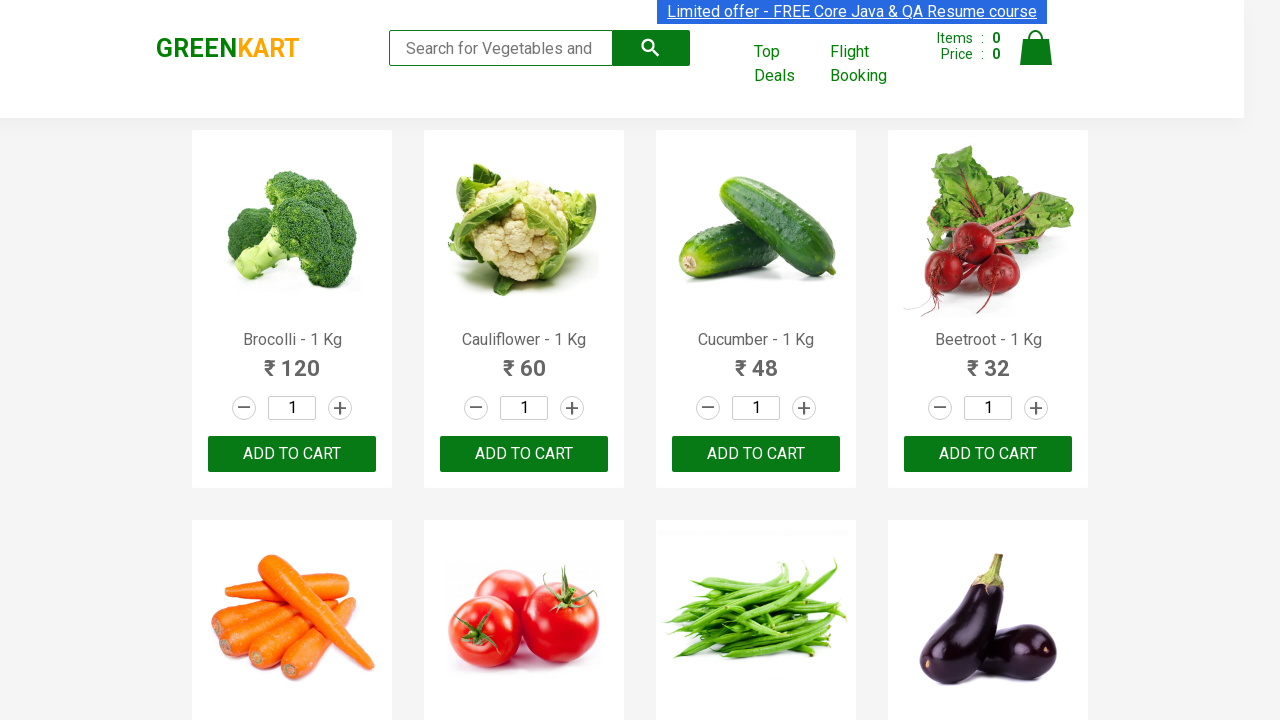

Read product 1 text: Brocolli - 1 Kg

120

–
+
ADD TO CART
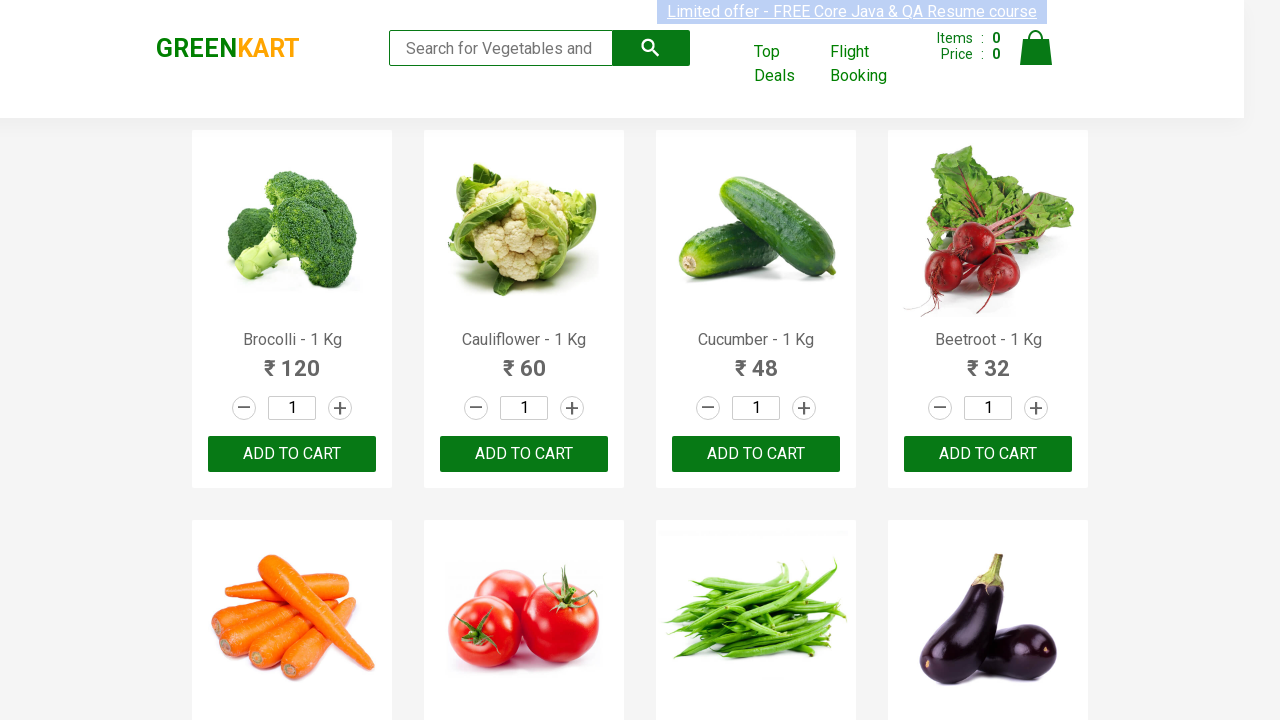

Read product 2 text: Cauliflower - 1 Kg

60

–
+
ADD TO CART
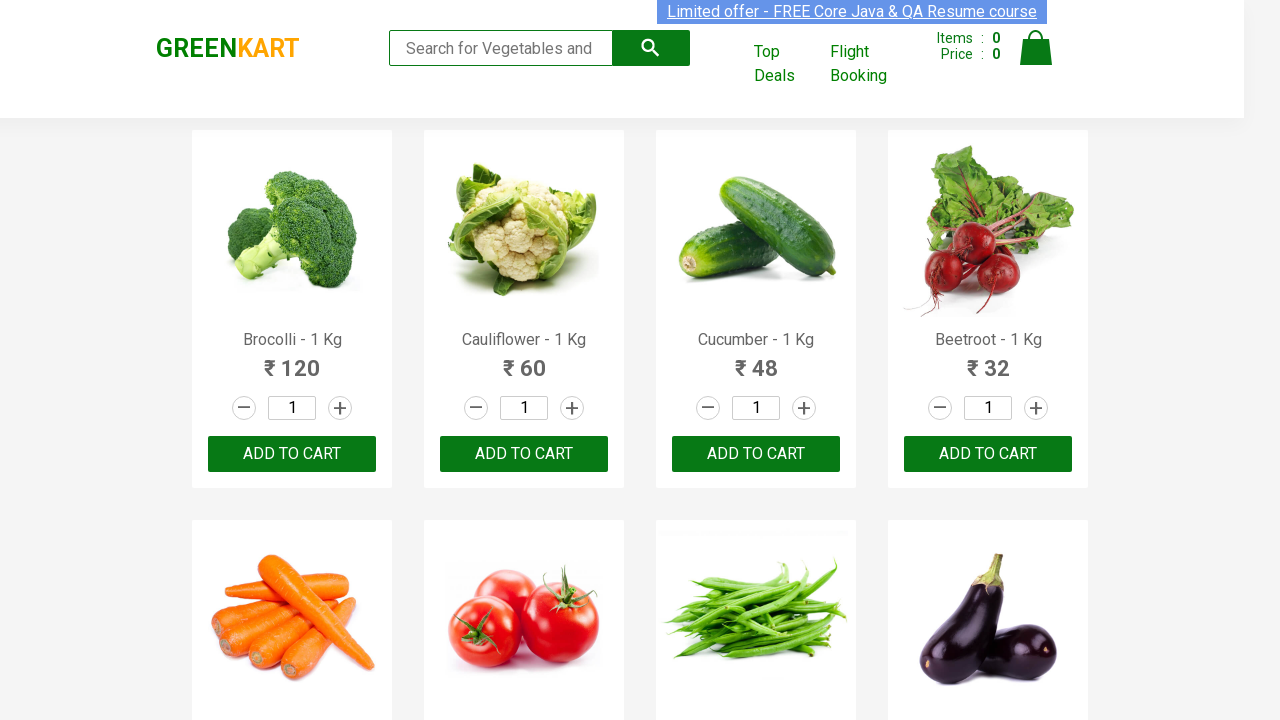

Read product 3 text: Cucumber - 1 Kg

48

–
+
ADD TO CART
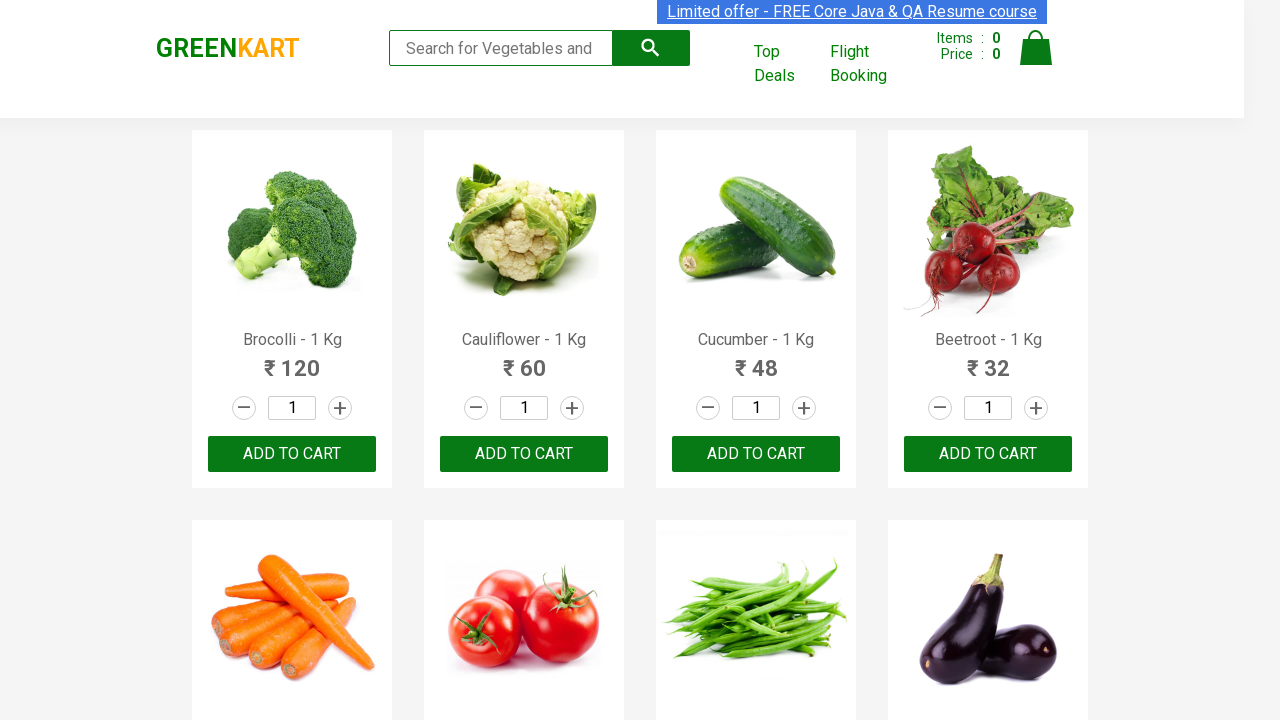

Added Cucumber to cart at (756, 454) on div.product-action button >> nth=2
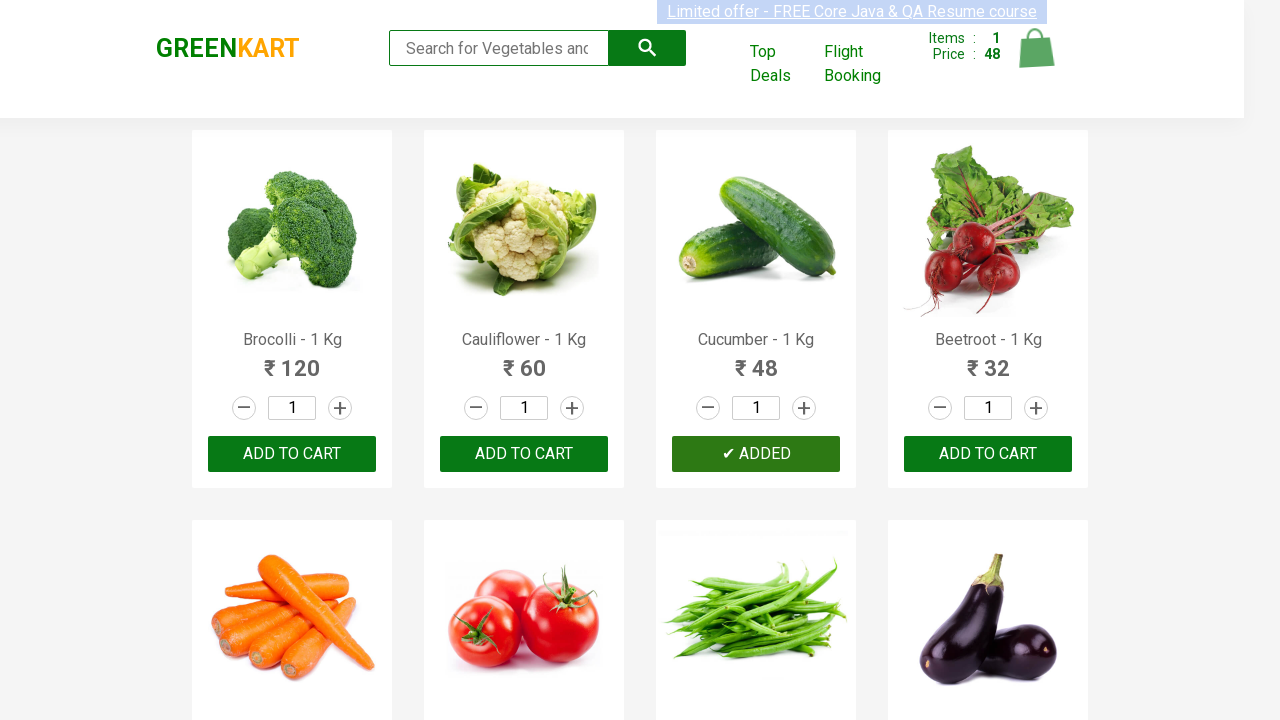

Read product 4 text: Beetroot - 1 Kg

32

–
+
ADD TO CART
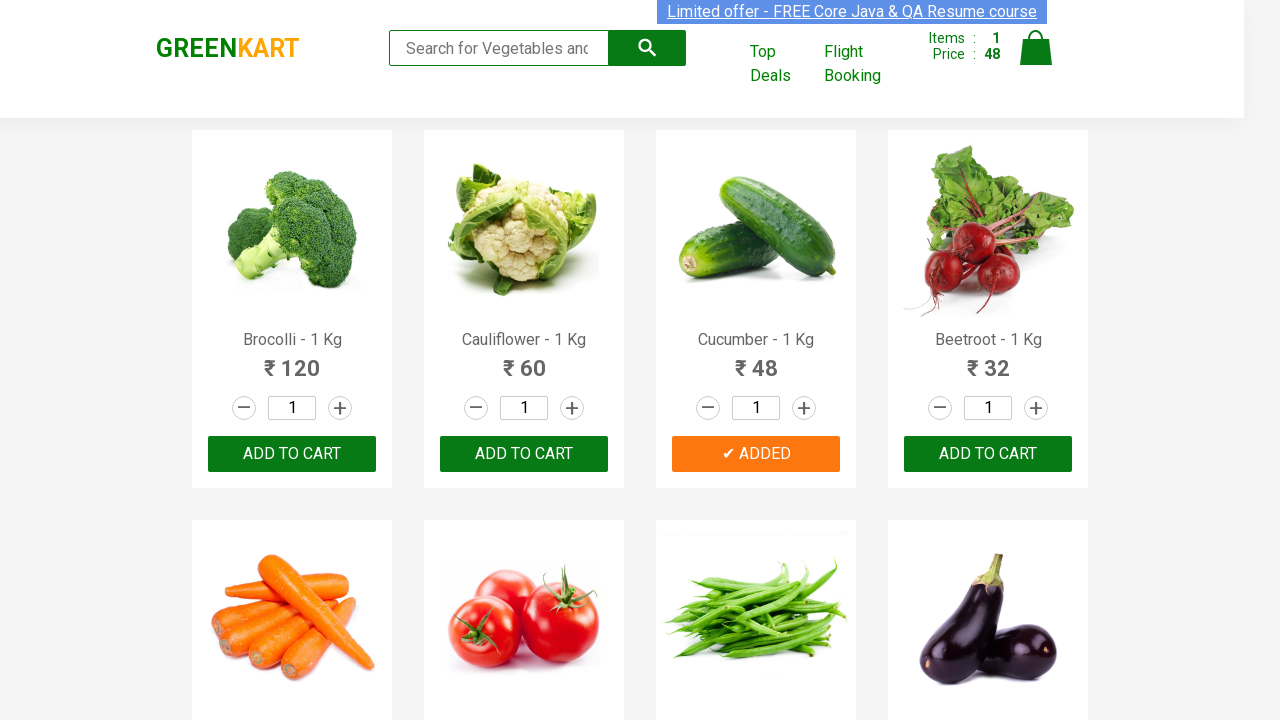

Added Beetroot to cart at (988, 454) on div.product-action button >> nth=3
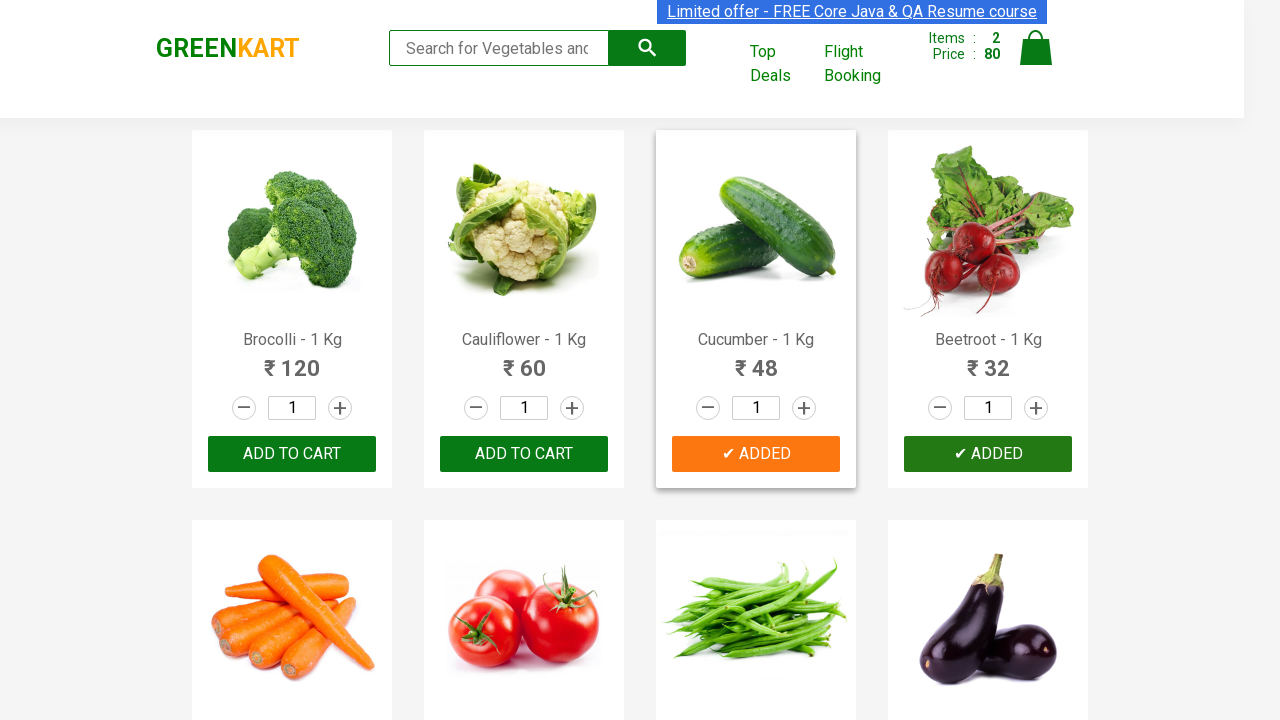

Read product 5 text: Carrot - 1 Kg

56

–
+
ADD TO CART
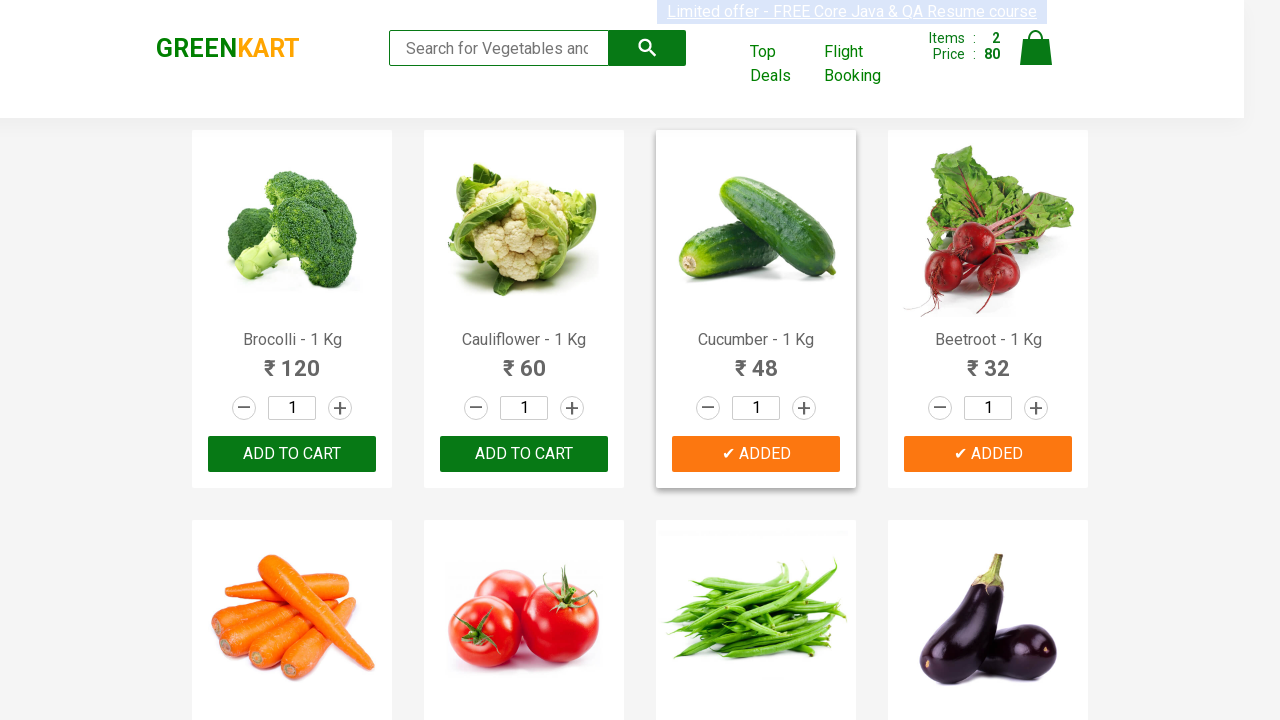

Added Carrot to cart at (292, 360) on div.product-action button >> nth=4
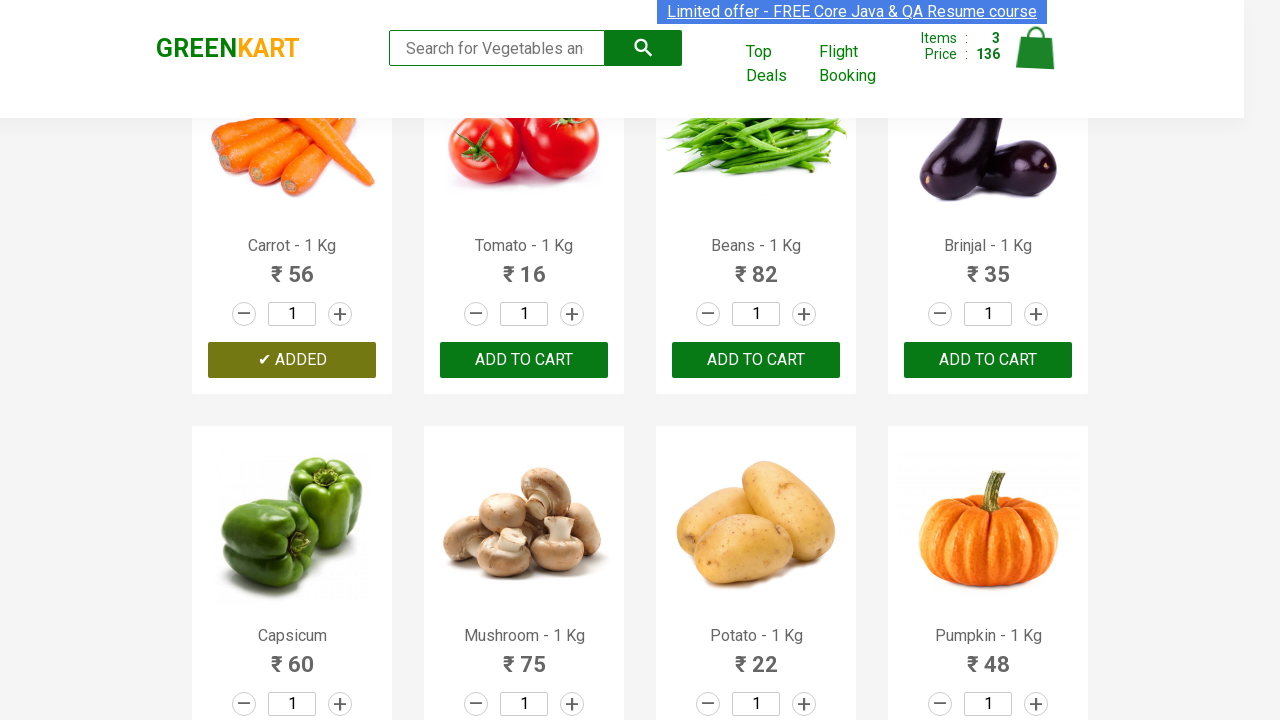

Read product 6 text: Tomato - 1 Kg

16

–
+
ADD TO CART
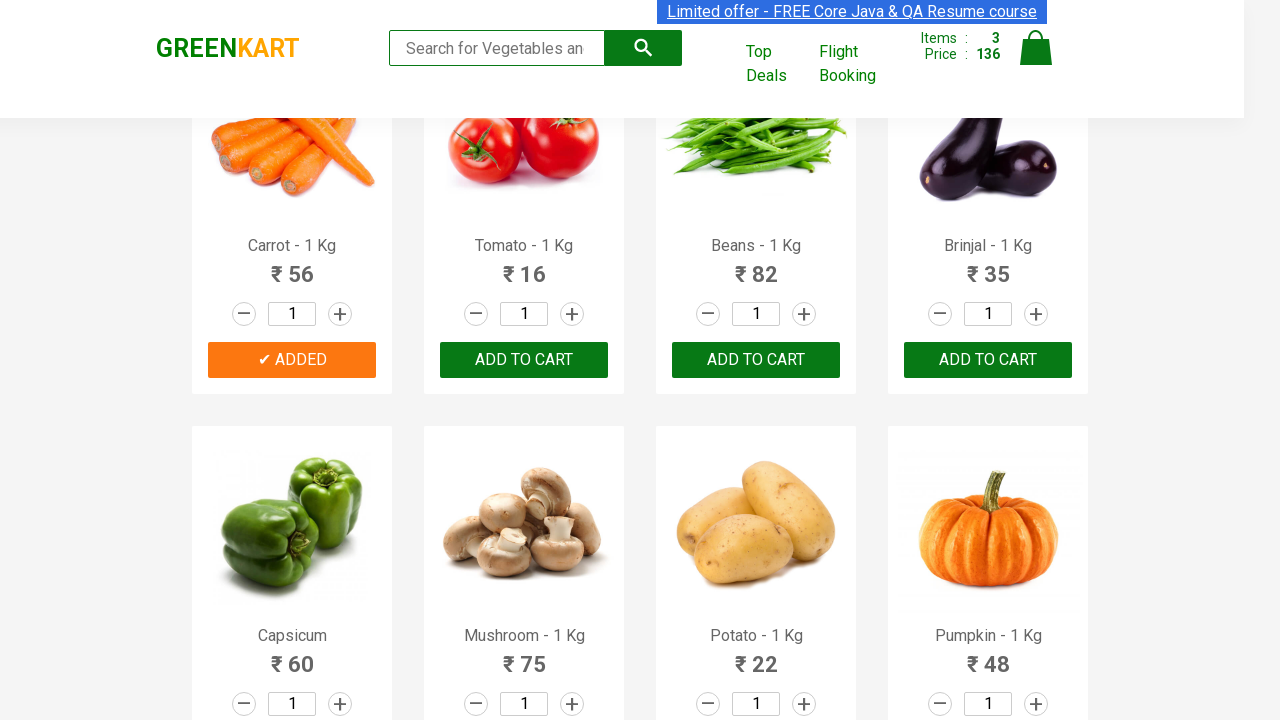

Read product 7 text: Beans - 1 Kg

82

–
+
ADD TO CART
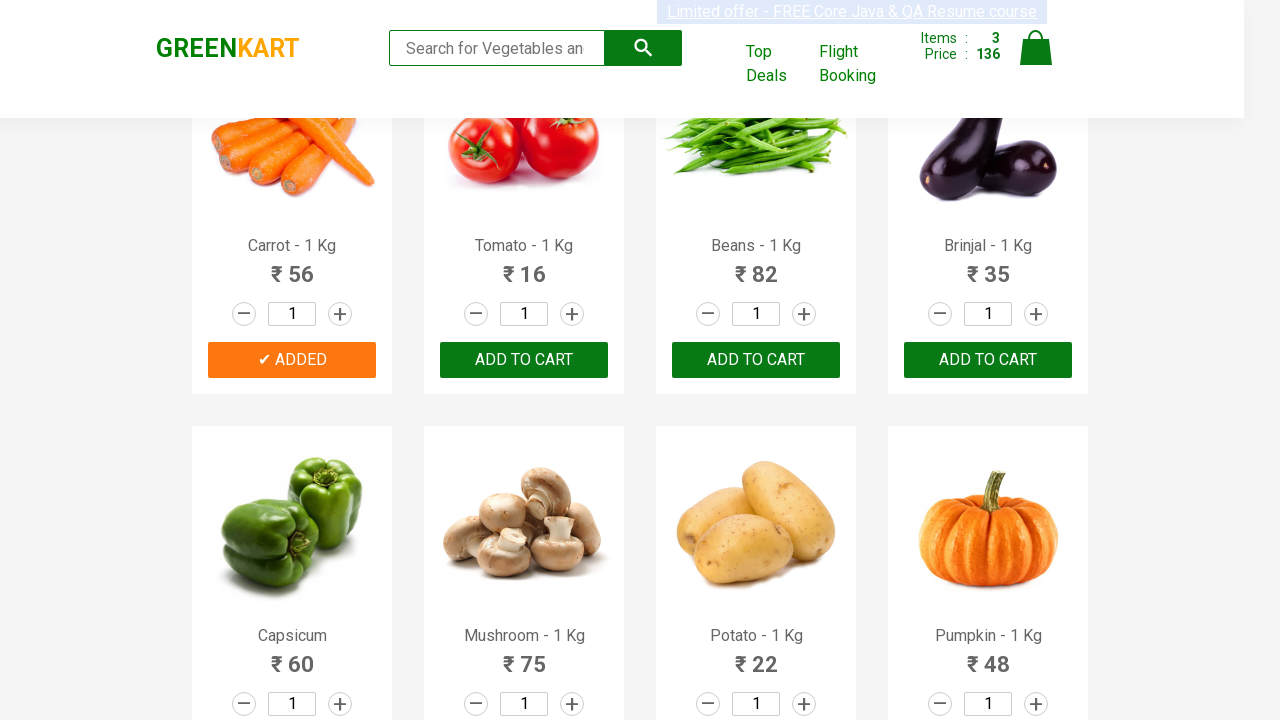

Read product 8 text: Brinjal - 1 Kg

35

–
+
ADD TO CART
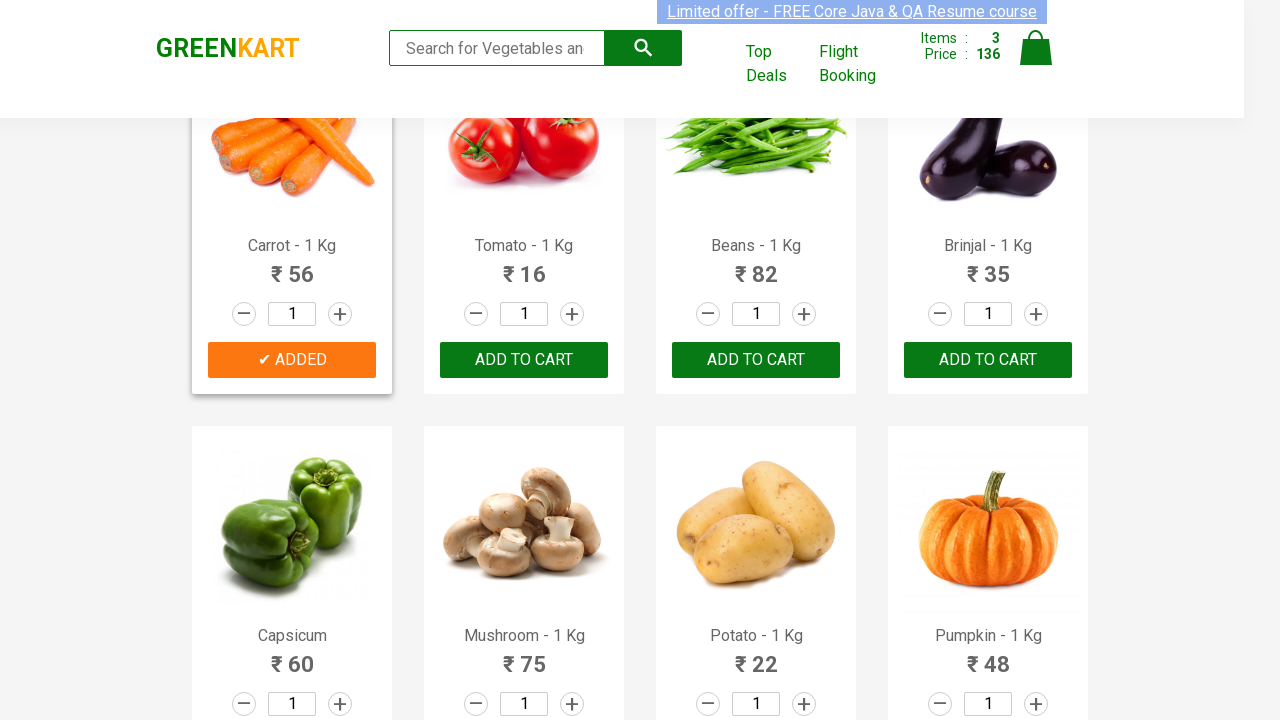

Read product 9 text: Capsicum

60

–
+
ADD TO CART
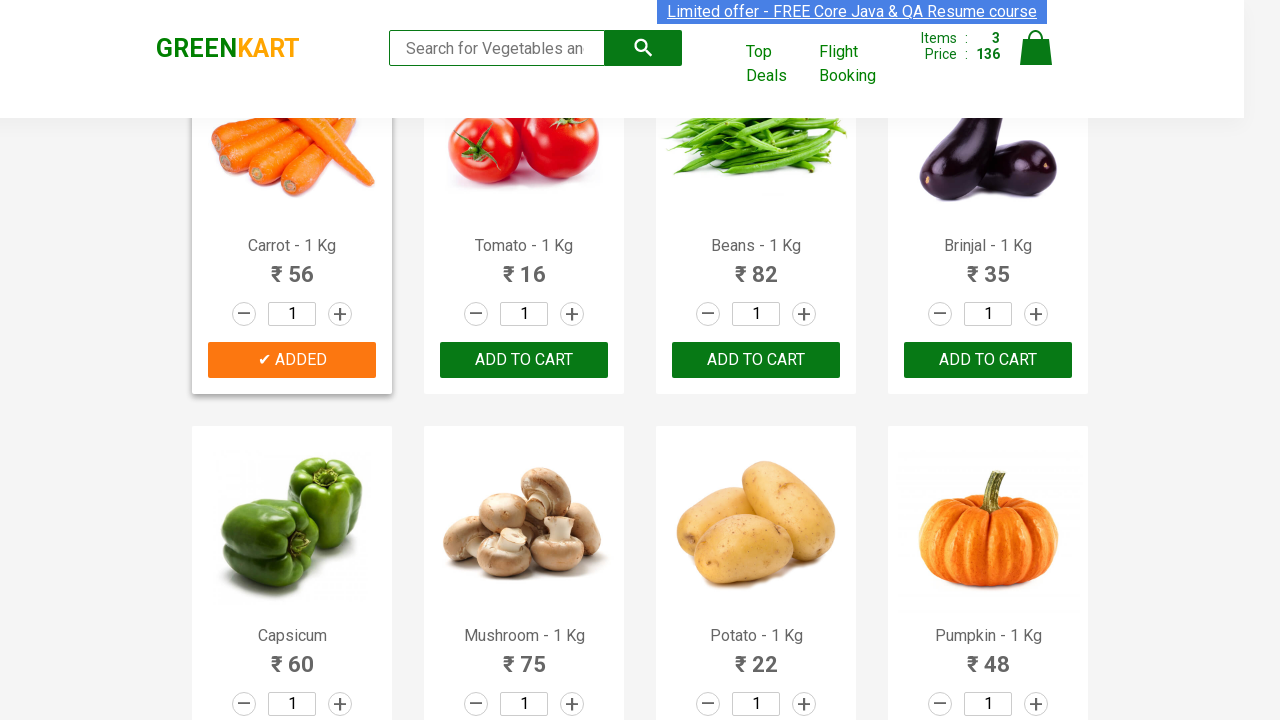

Read product 10 text: Mushroom - 1 Kg

75

–
+
ADD TO CART
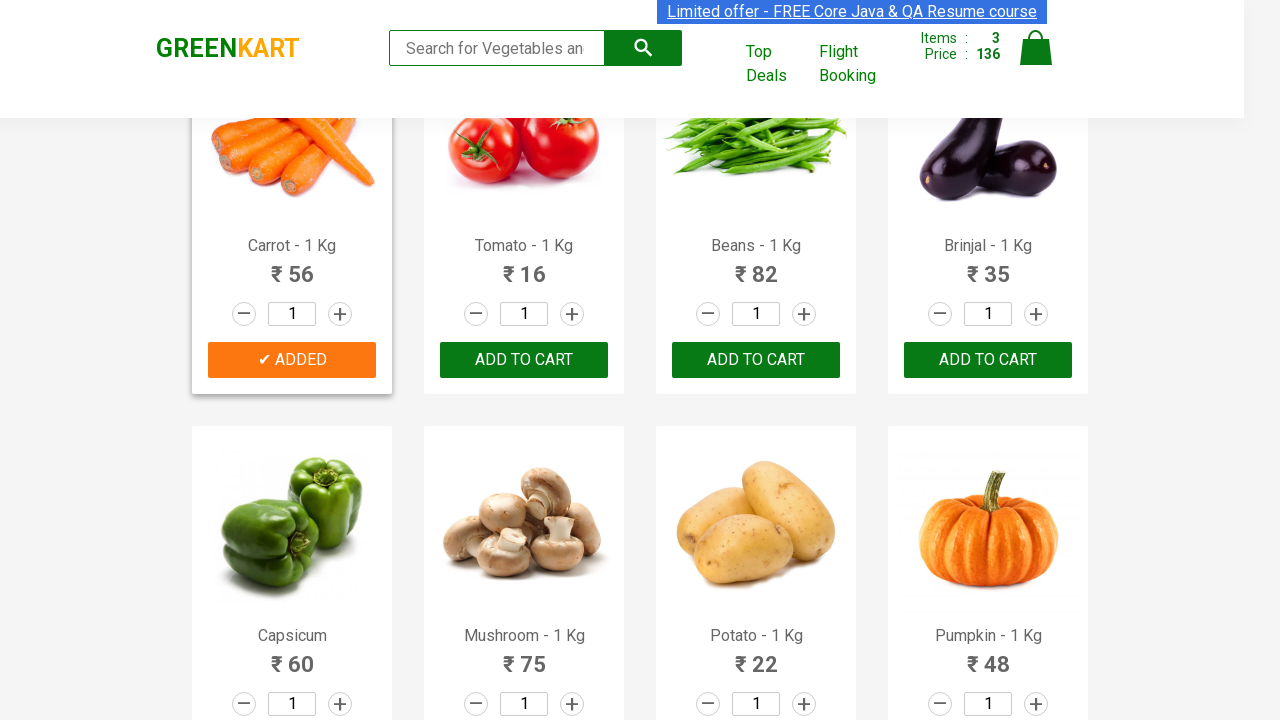

Read product 11 text: Potato - 1 Kg

22

–
+
ADD TO CART
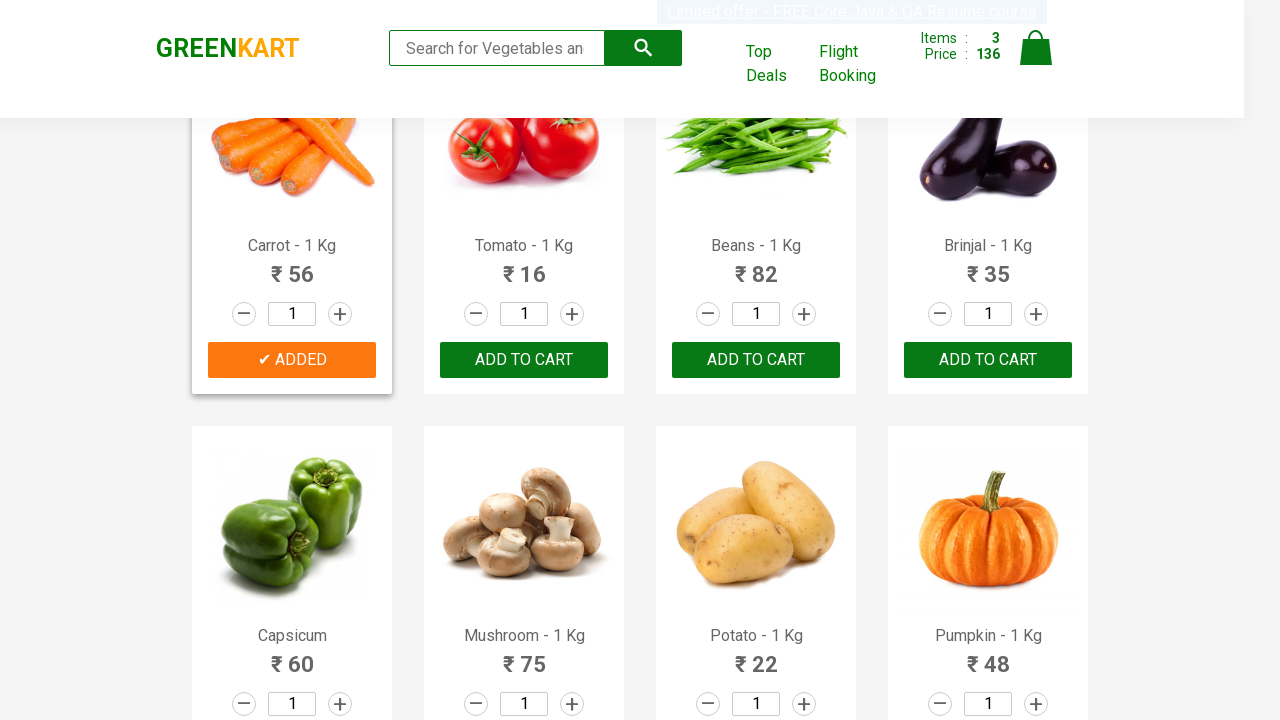

Read product 12 text: Pumpkin - 1 Kg

48

–
+
ADD TO CART
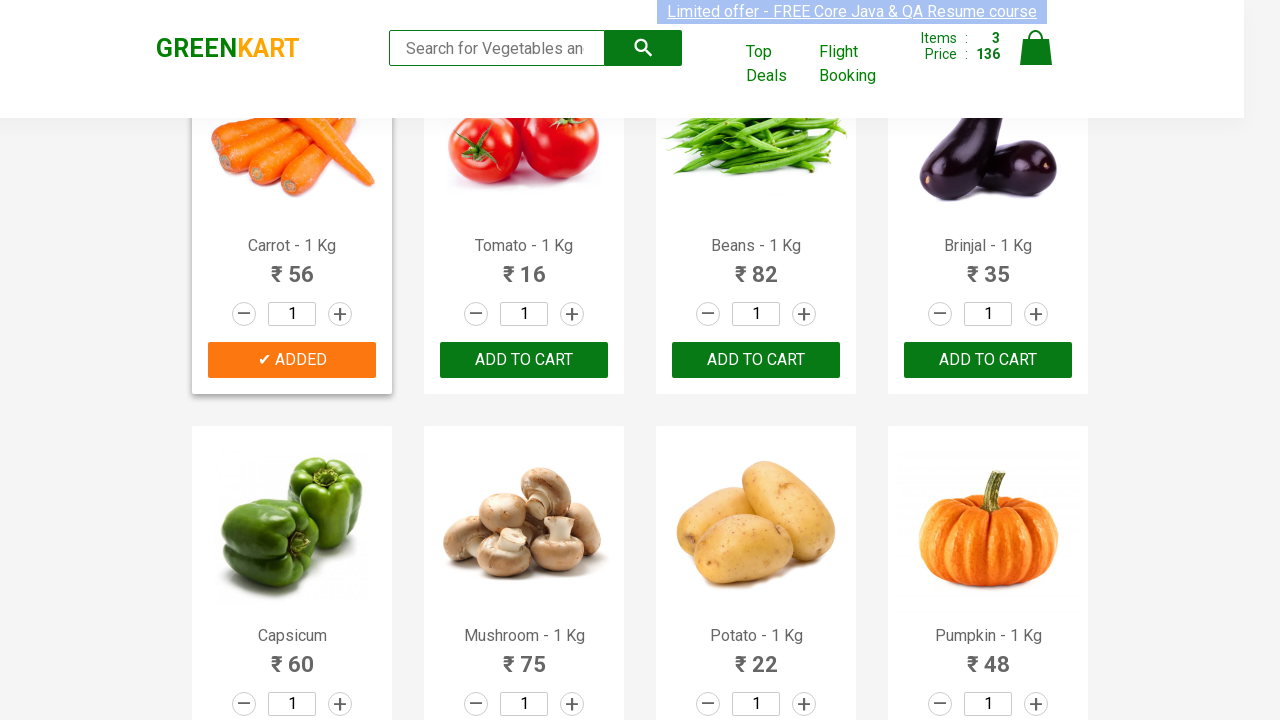

Read product 13 text: Corn - 1 Kg

75

–
+
ADD TO CART
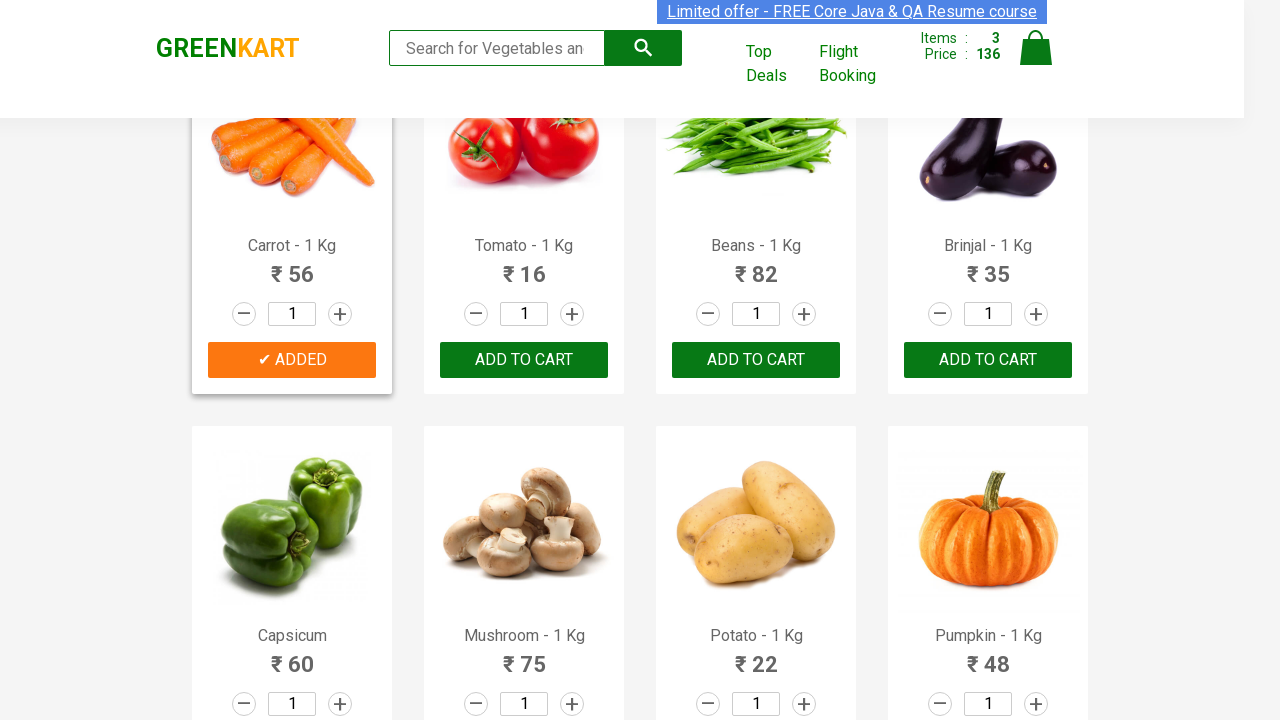

Read product 14 text: Onion - 1 Kg

16

–
+
ADD TO CART
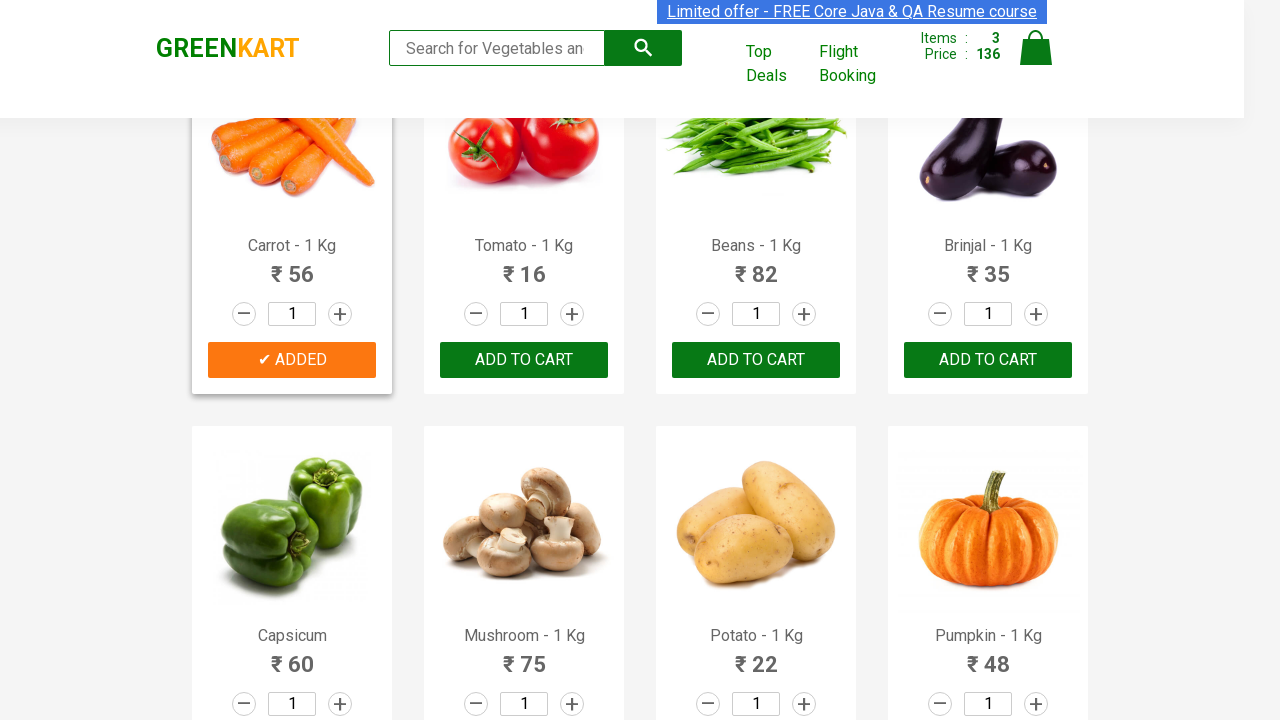

Read product 15 text: Apple - 1 Kg

72

–
+
ADD TO CART
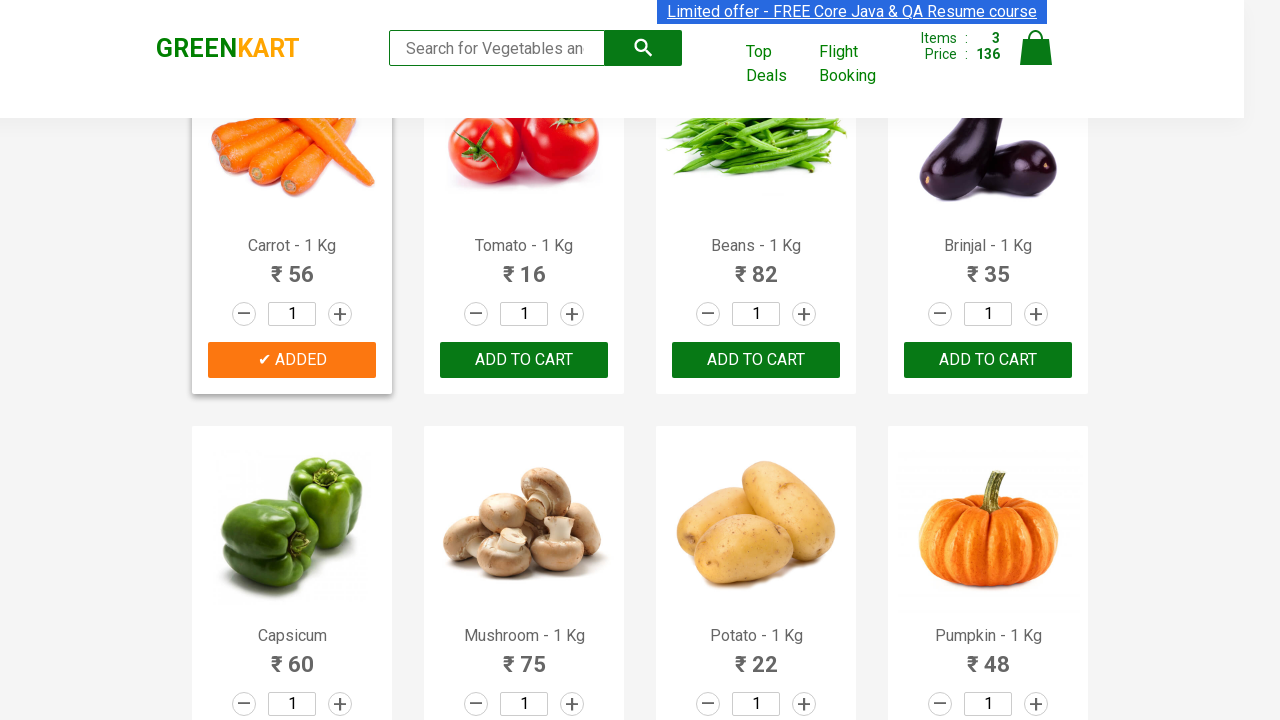

Read product 16 text: Banana - 1 Kg

45

–
+
ADD TO CART
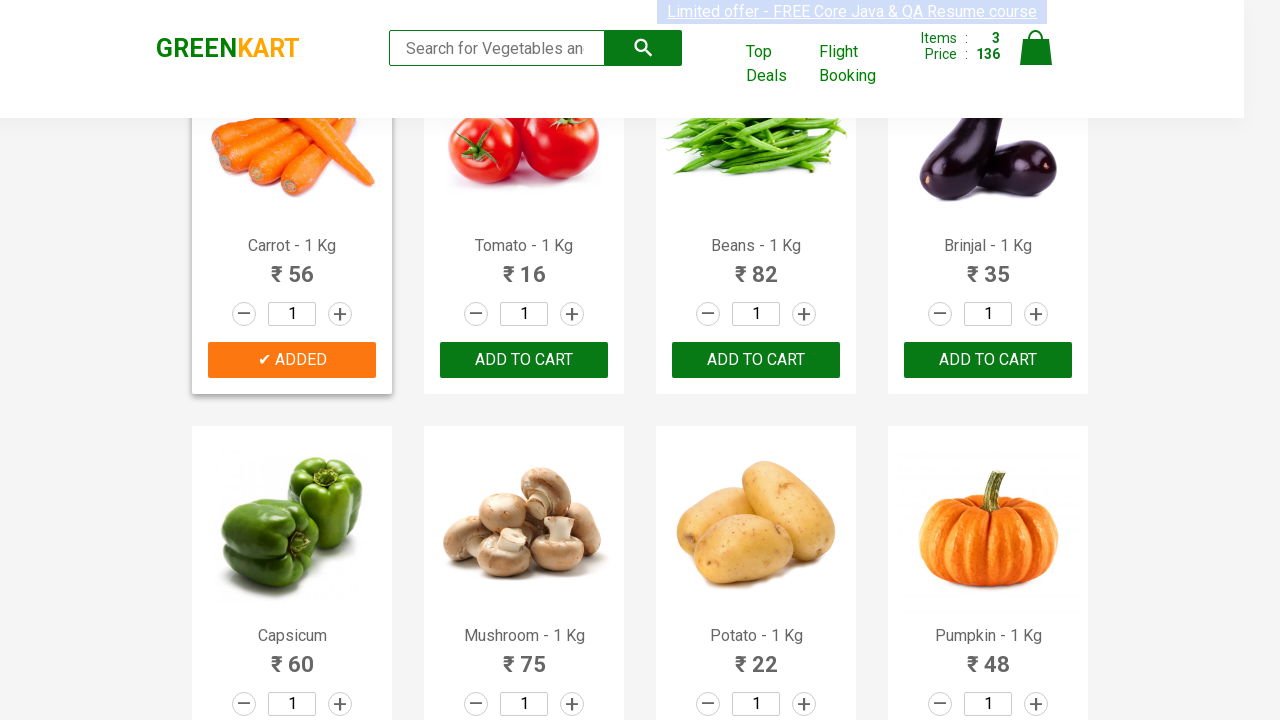

Read product 17 text: Grapes - 1 Kg

60

–
+
ADD TO CART
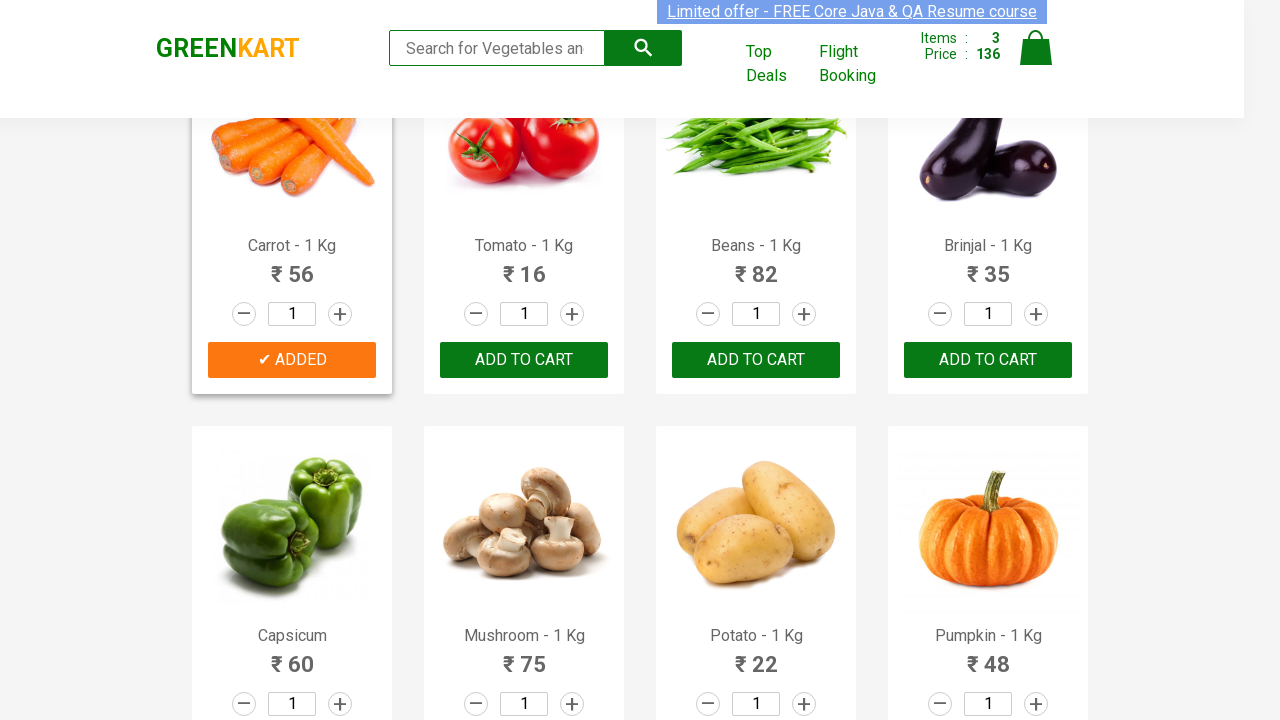

Read product 18 text: Mango - 1 Kg

75

–
+
ADD TO CART
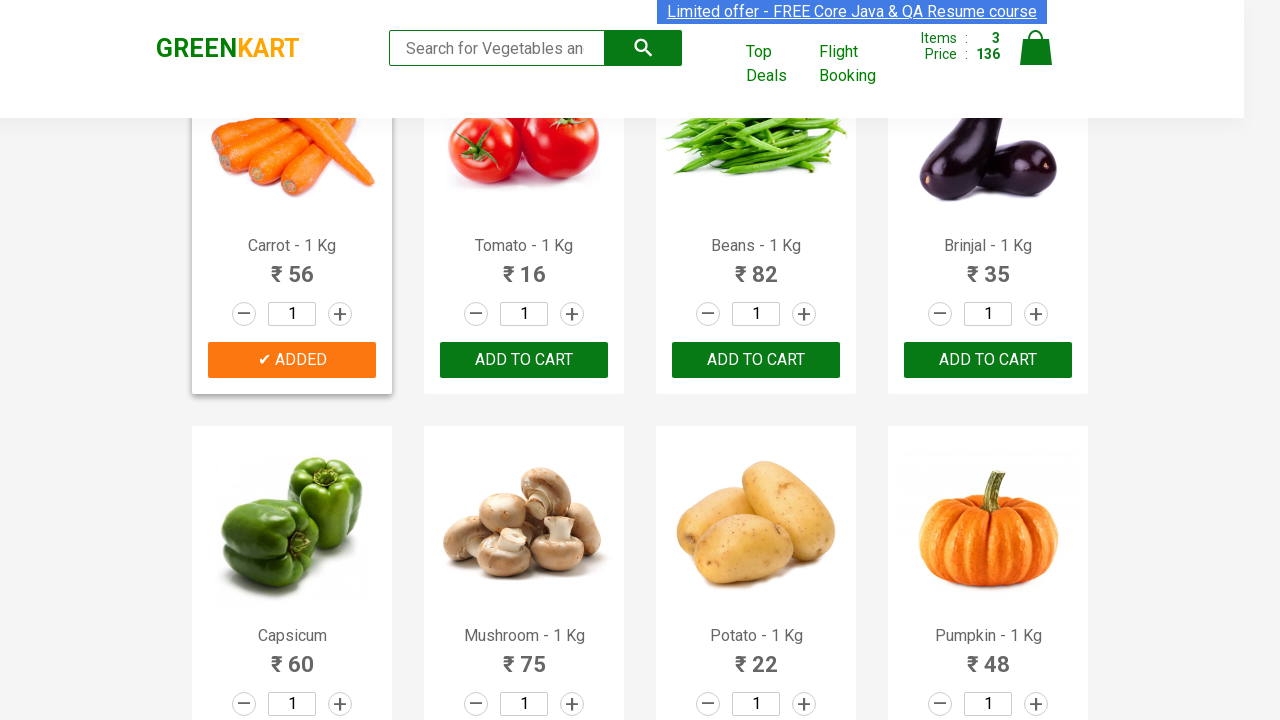

Read product 19 text: Musk Melon - 1 Kg

36

–
+
ADD TO CART
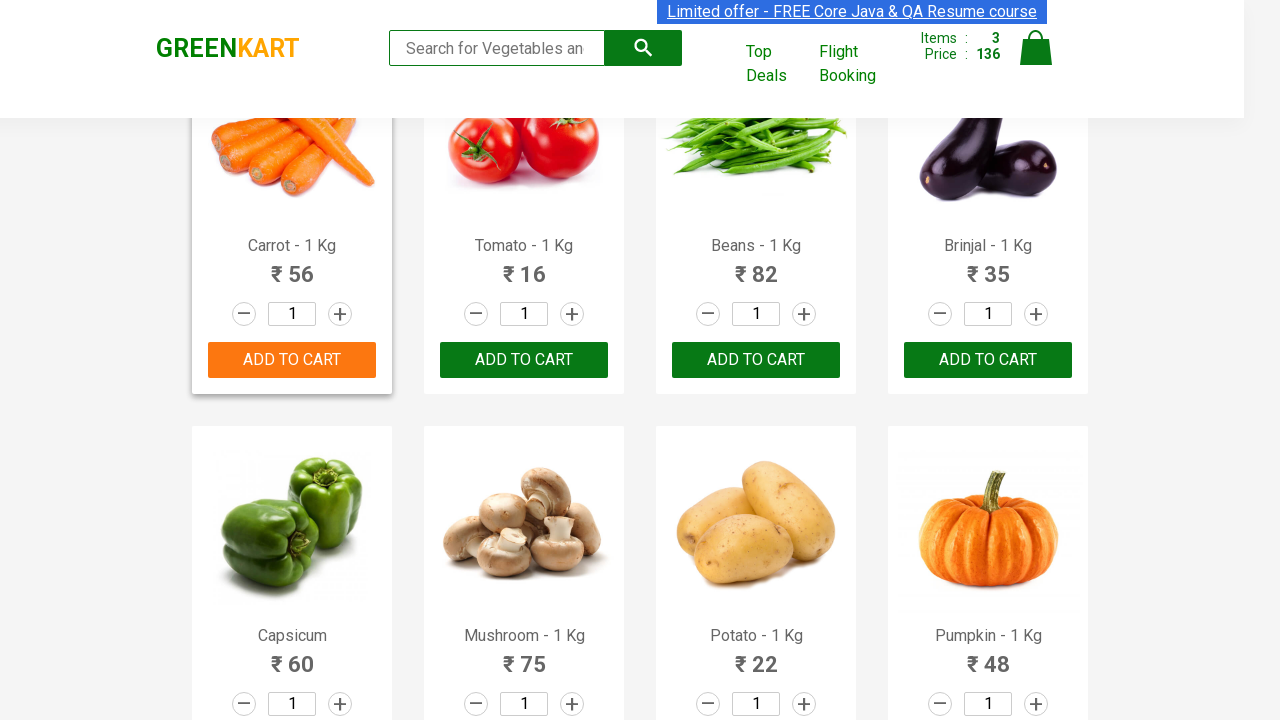

Read product 20 text: Orange - 1 Kg

75

–
+
ADD TO CART
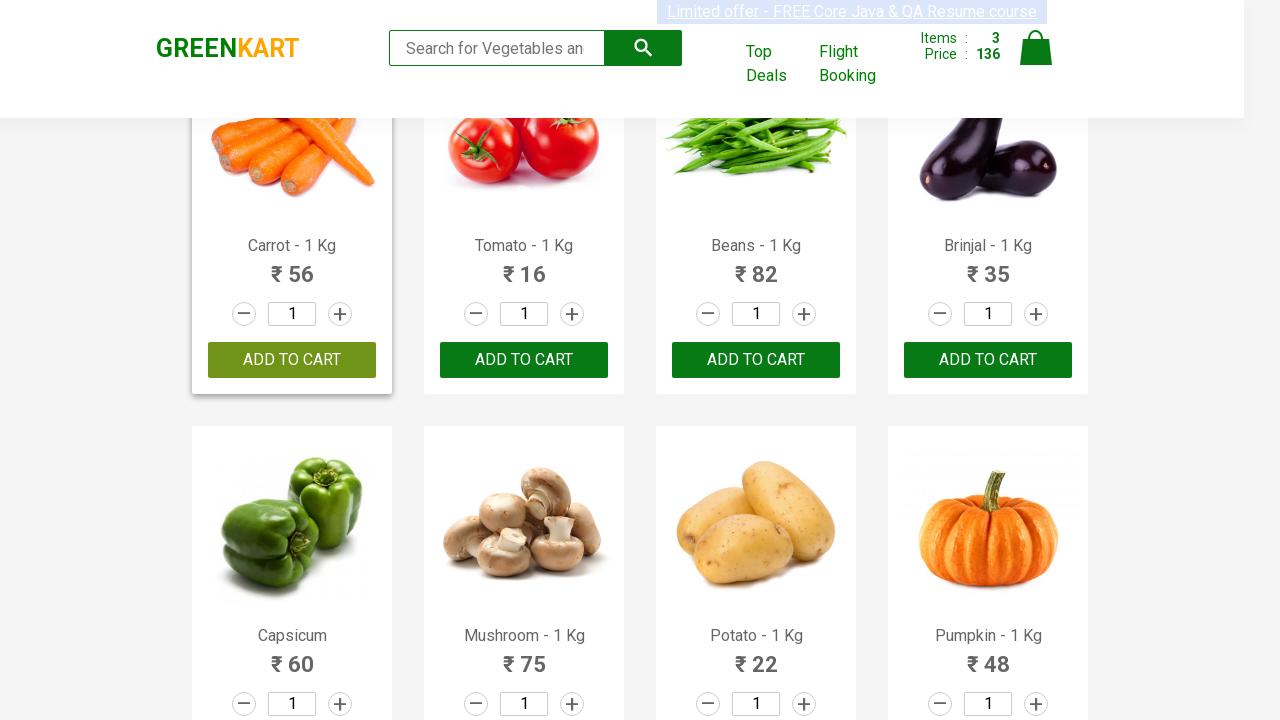

Read product 21 text: Pears - 1 Kg

69

–
+
ADD TO CART
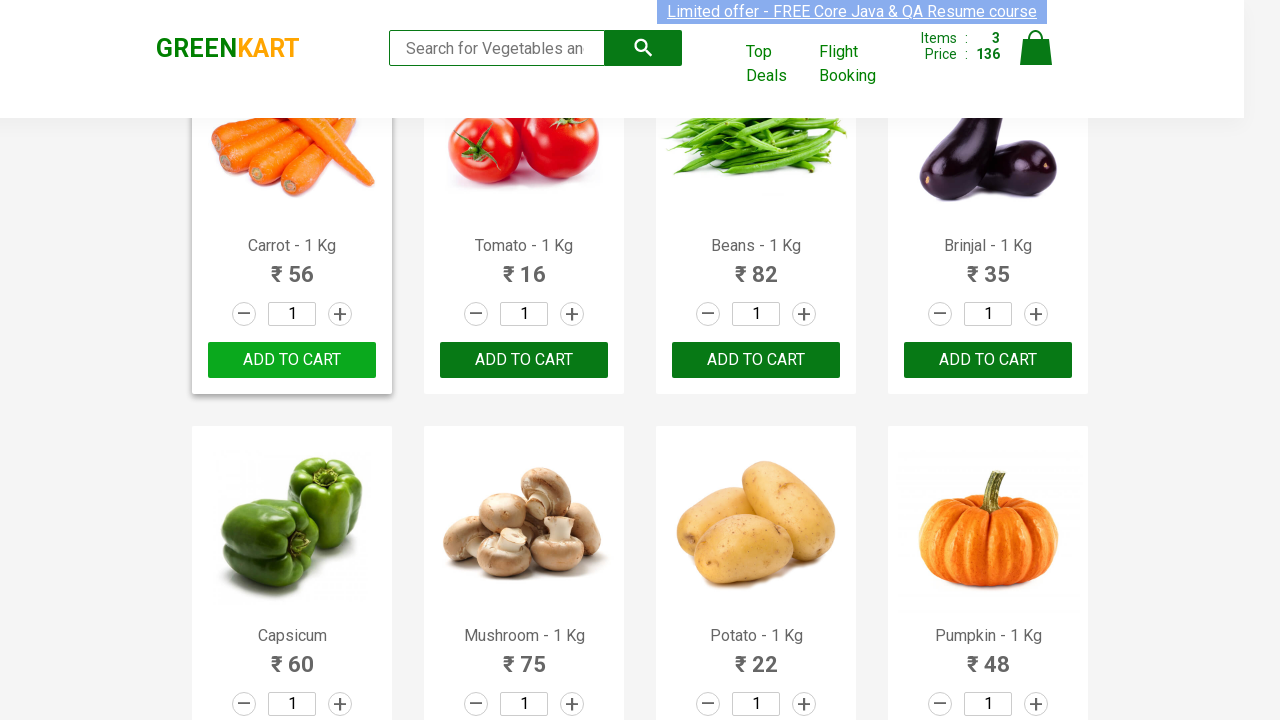

Read product 22 text: Pomegranate - 1 Kg

95

–
+
ADD TO CART
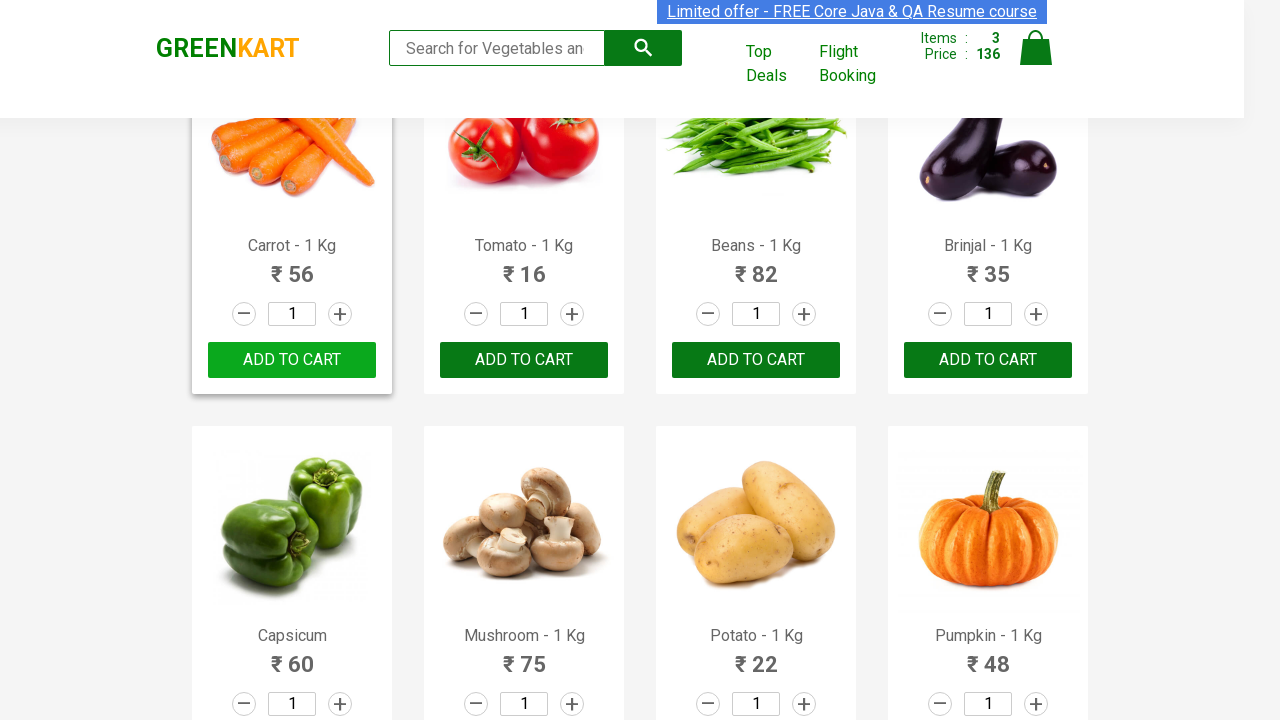

Read product 23 text: Raspberry - 1/4 Kg

160

–
+
ADD TO CART
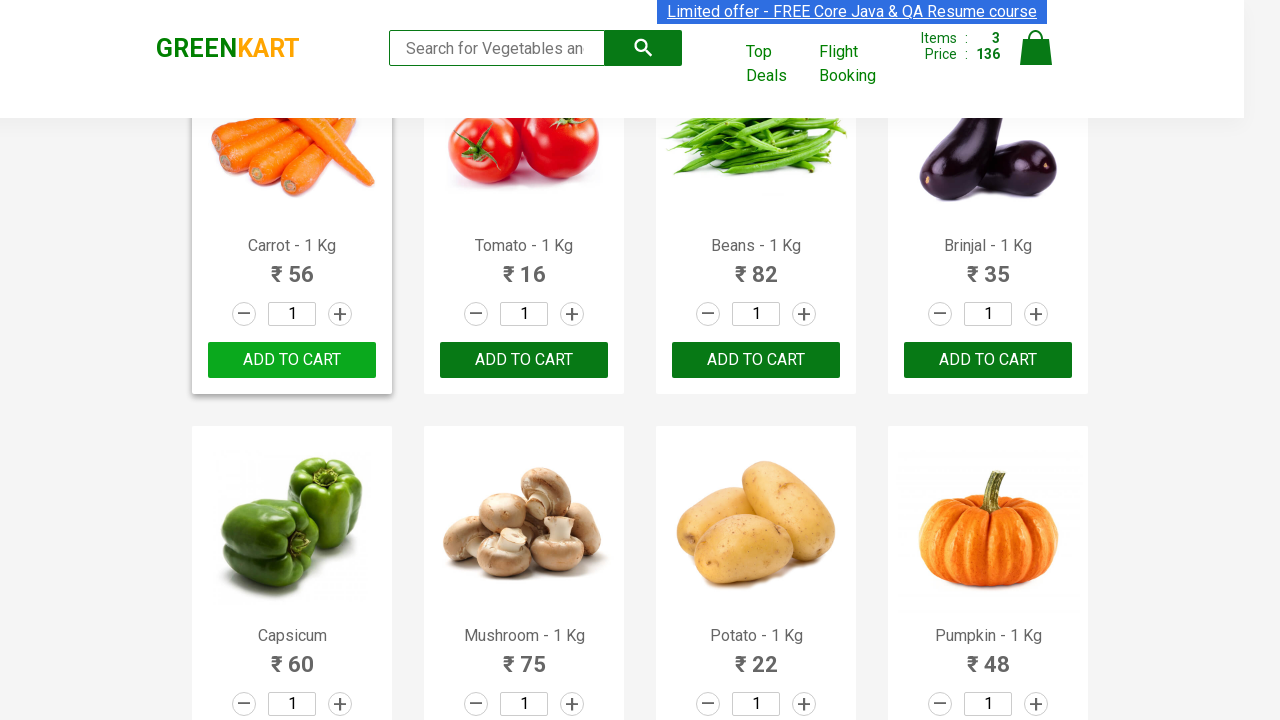

Read product 24 text: Strawberry - 1/4 Kg

180

–
+
ADD TO CART
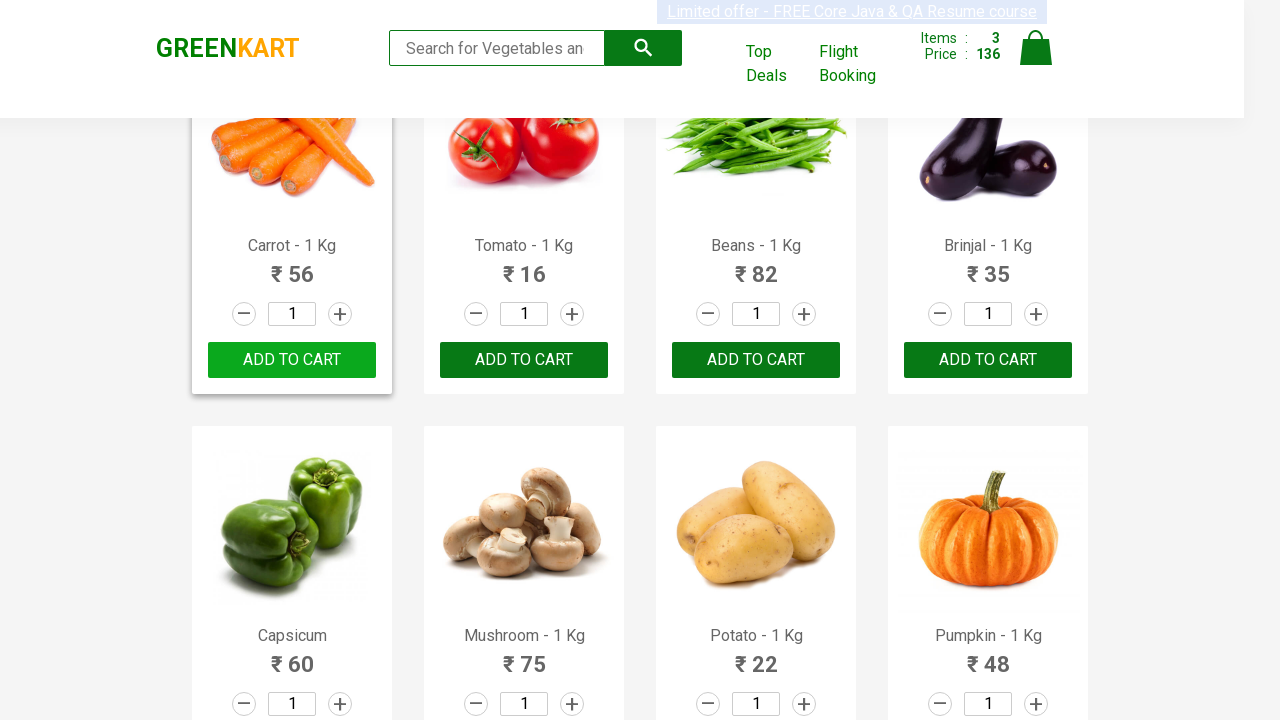

Read product 25 text: Water Melon - 1 Kg

28

–
+
ADD TO CART
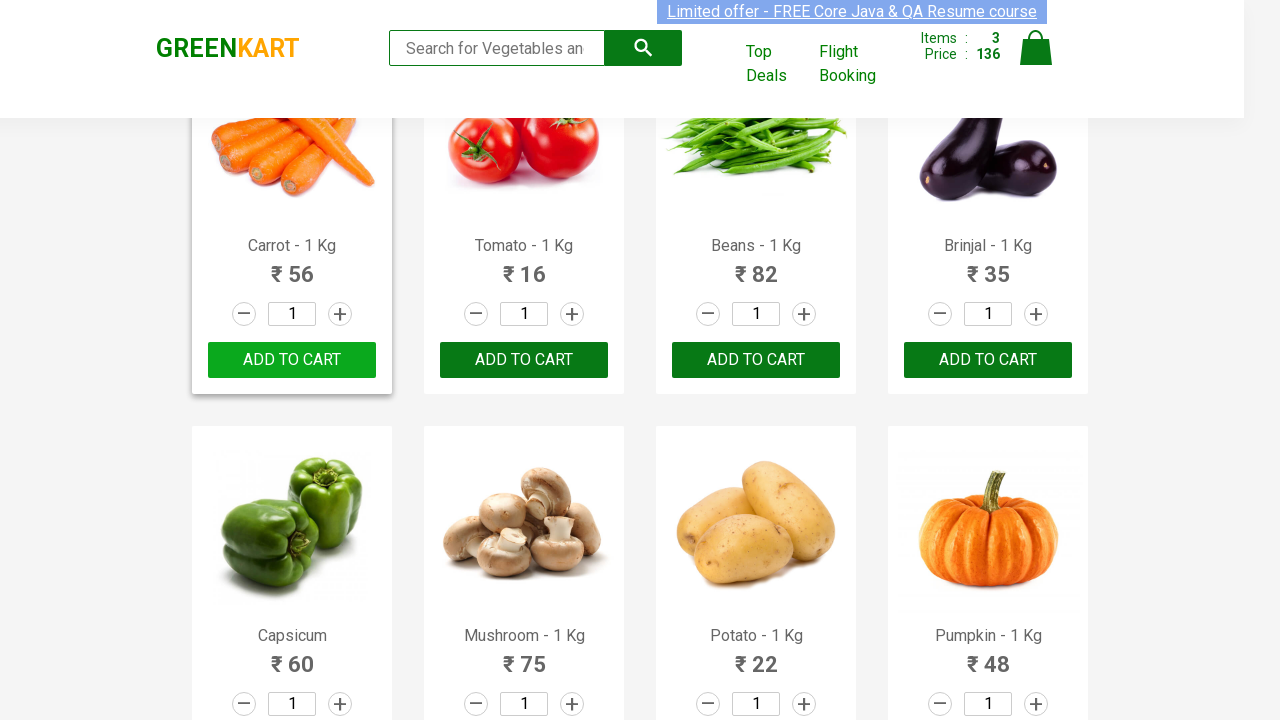

Read product 26 text: Almonds - 1/4 Kg

200

–
+
ADD TO CART
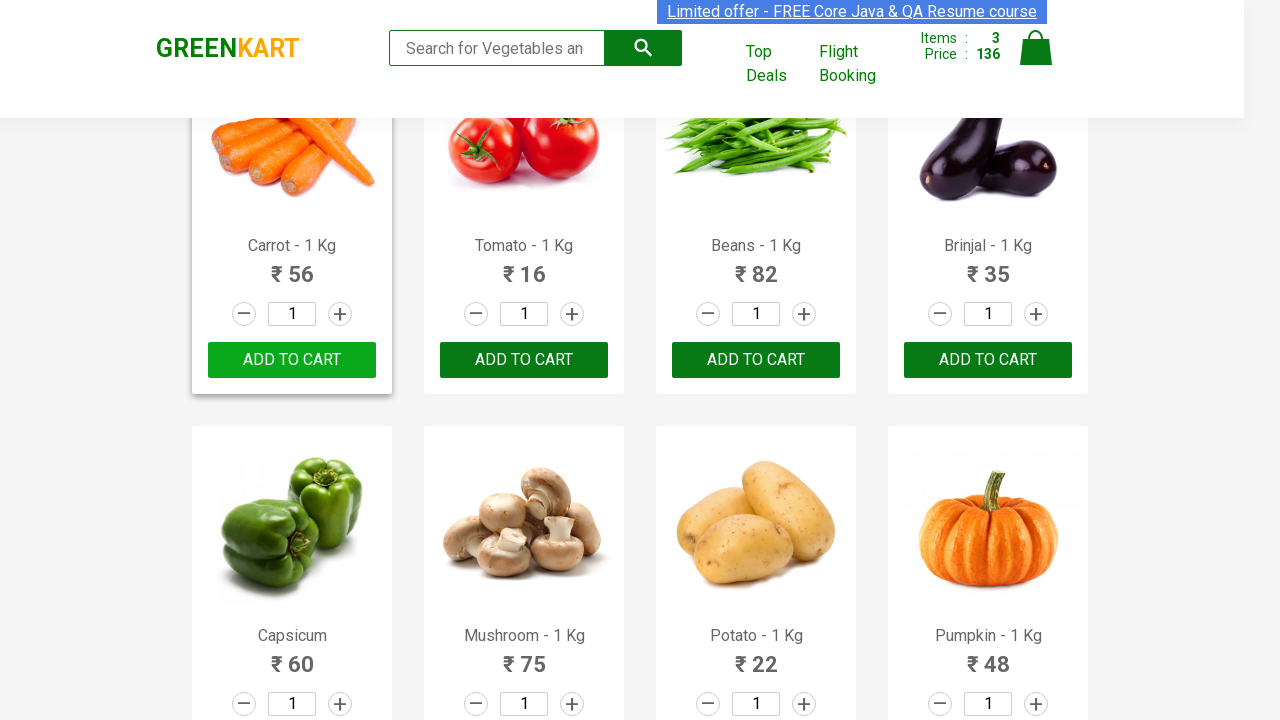

Read product 27 text: Pista - 1/4 Kg

190

–
+
ADD TO CART
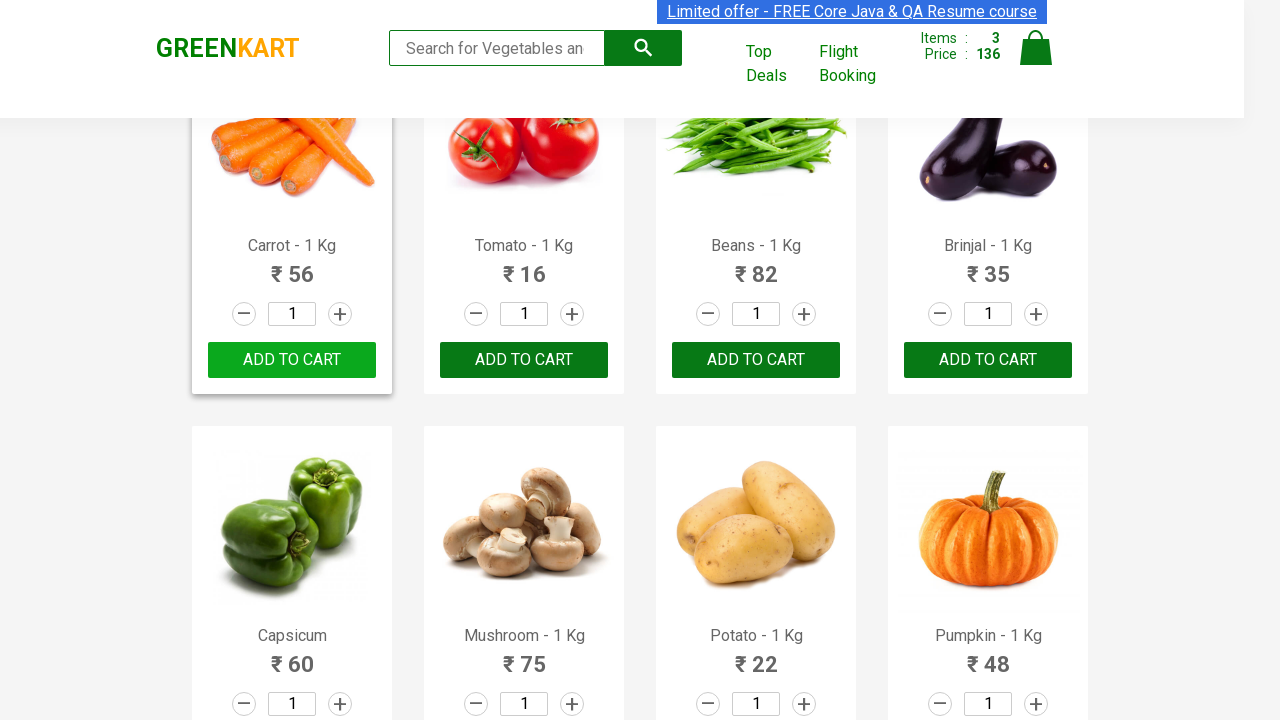

Read product 28 text: Nuts Mixture - 1 Kg

950

–
+
ADD TO CART
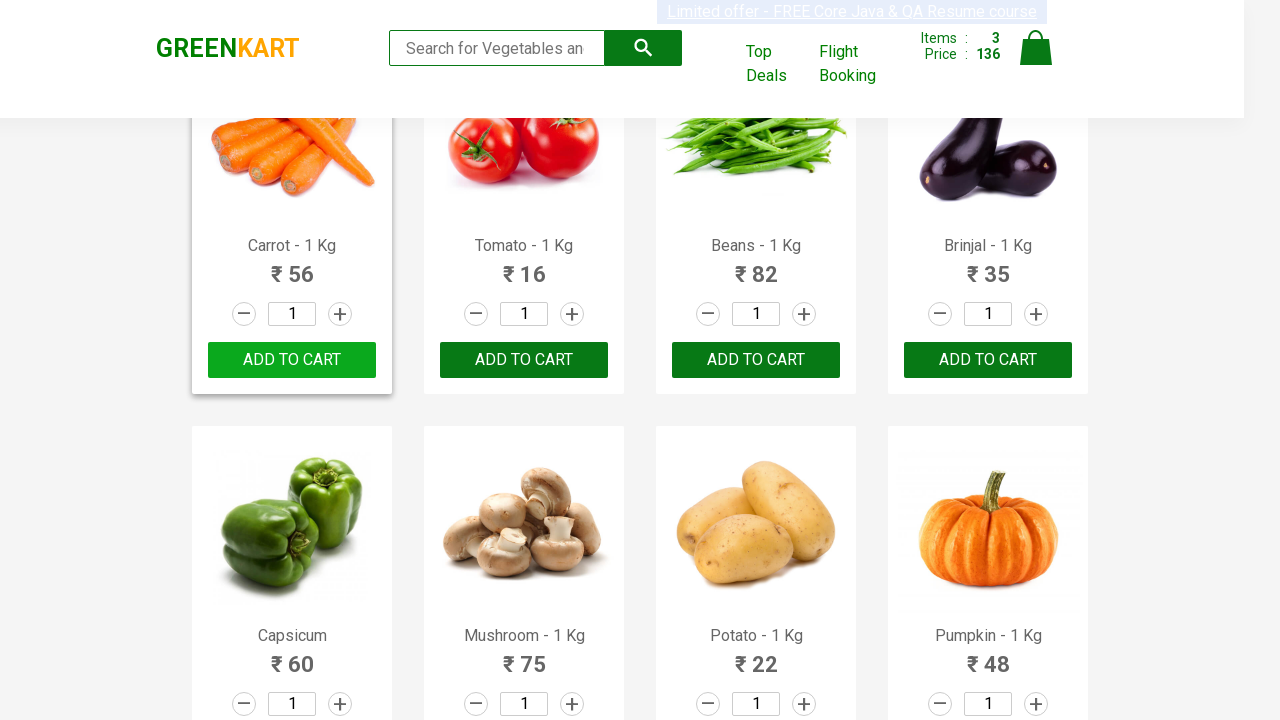

Read product 29 text: Cashews - 1 Kg

650

–
+
ADD TO CART
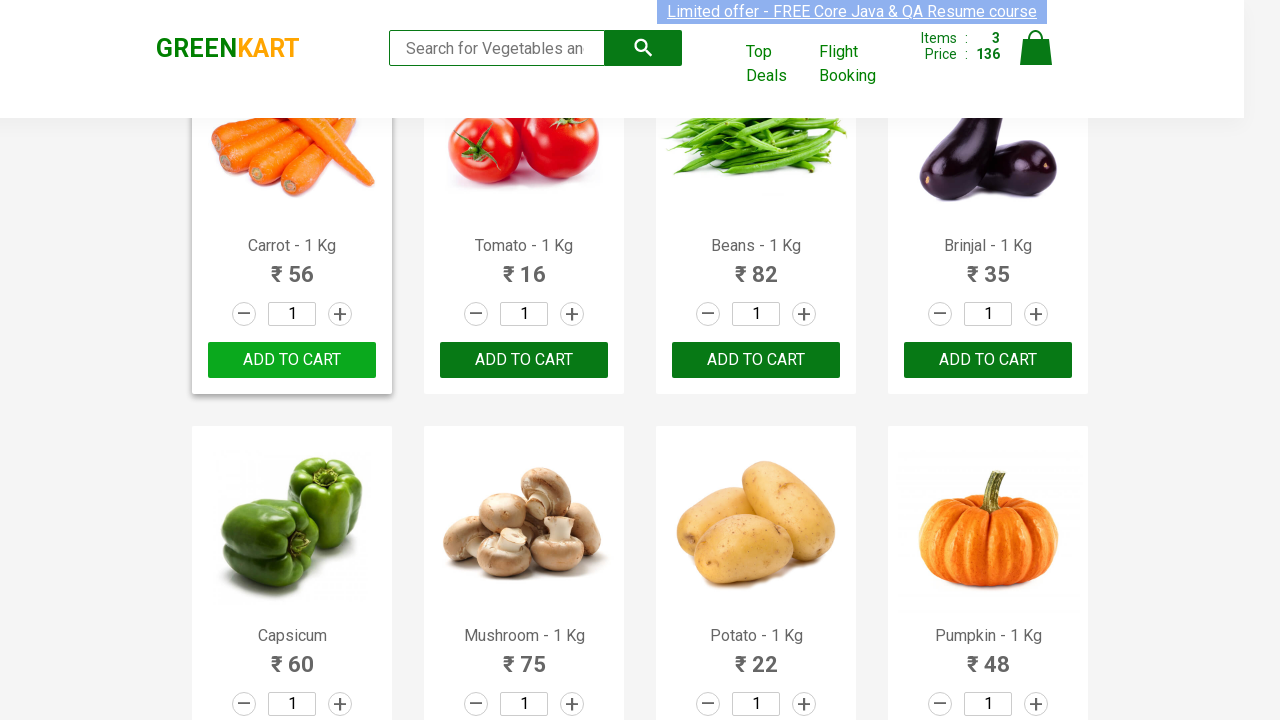

Read product 30 text: Walnuts - 1/4 Kg

170

–
+
ADD TO CART
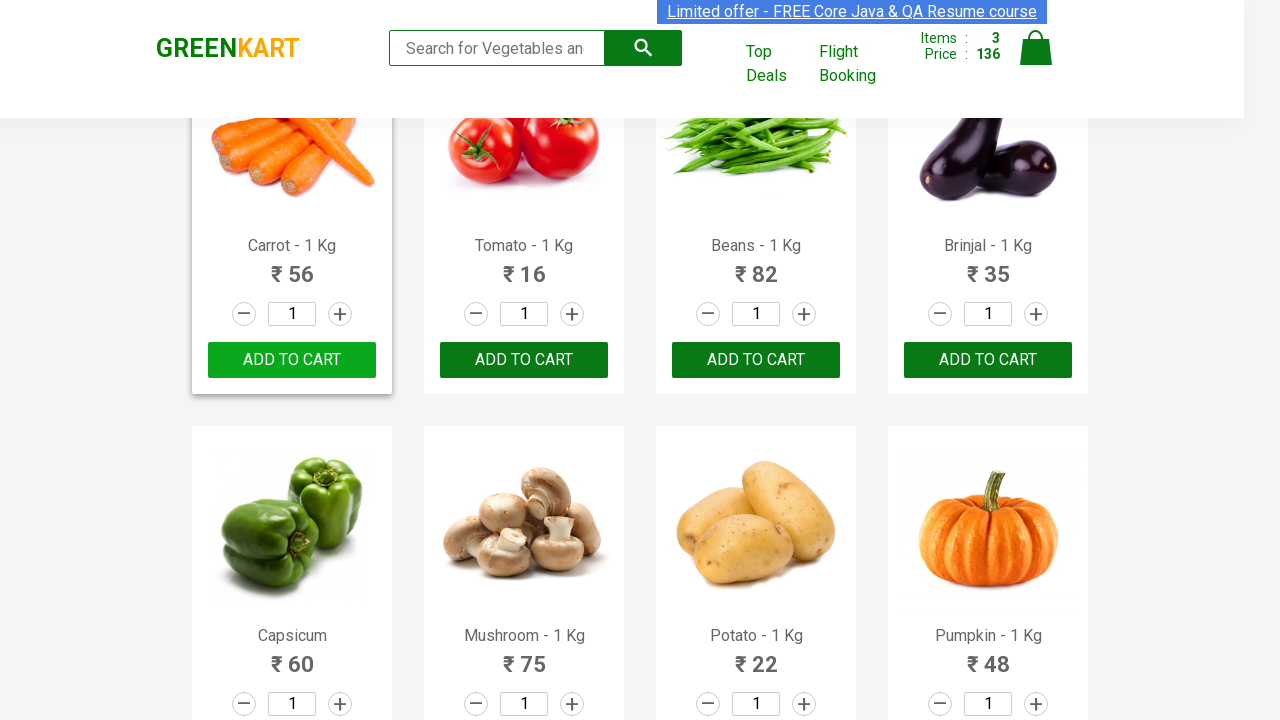

Read product 31 text: No. Of Items:3Total price:136
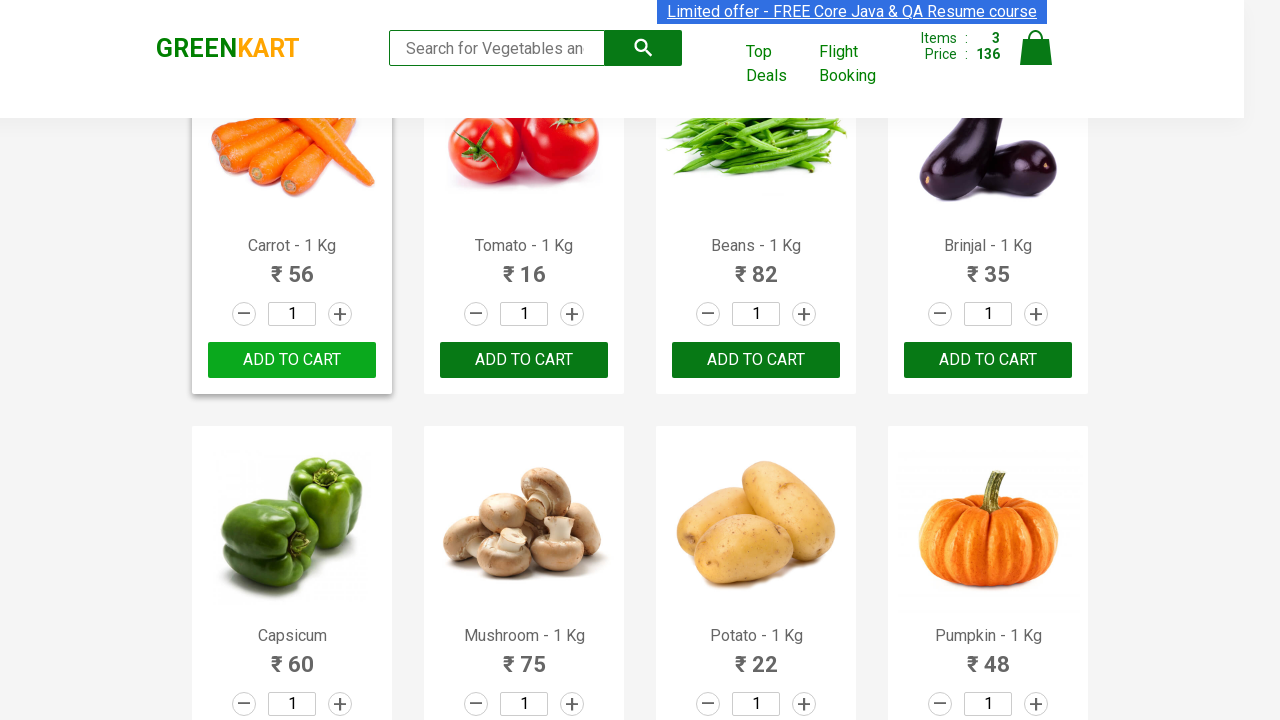

Clicked on cart icon to open cart preview at (1036, 59) on div.cart a.cart-icon
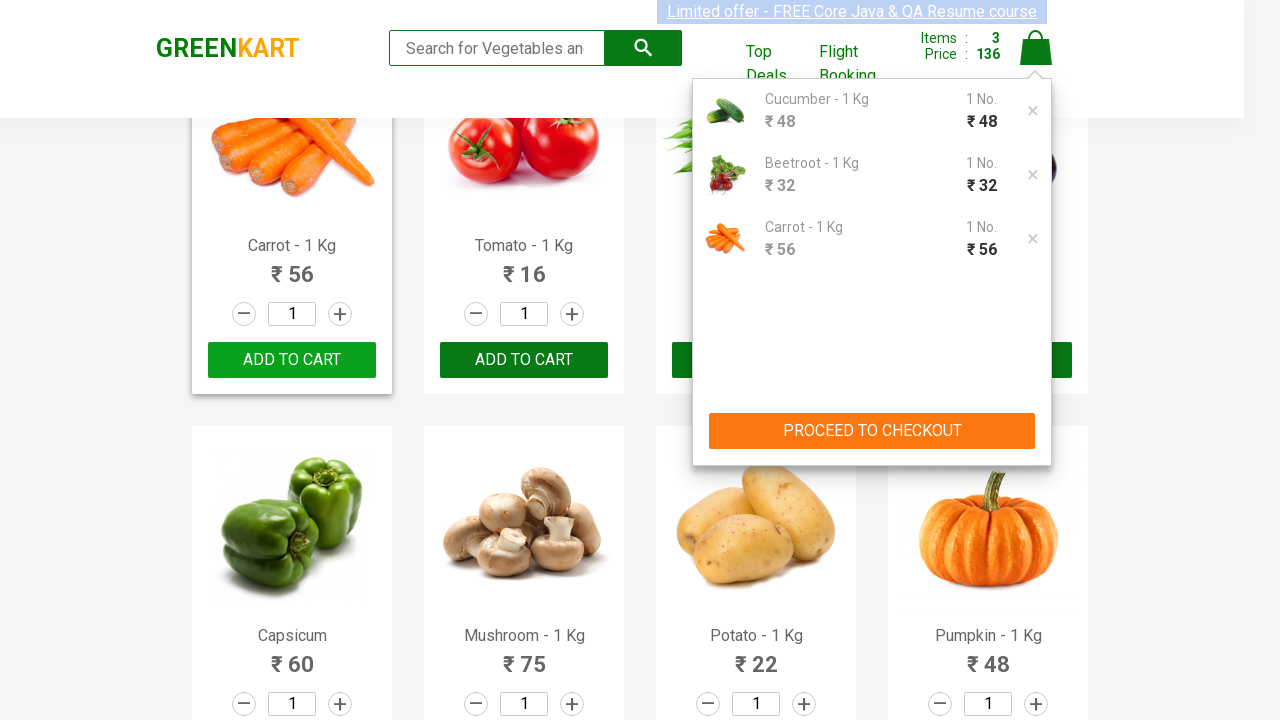

Cart preview loaded and became active
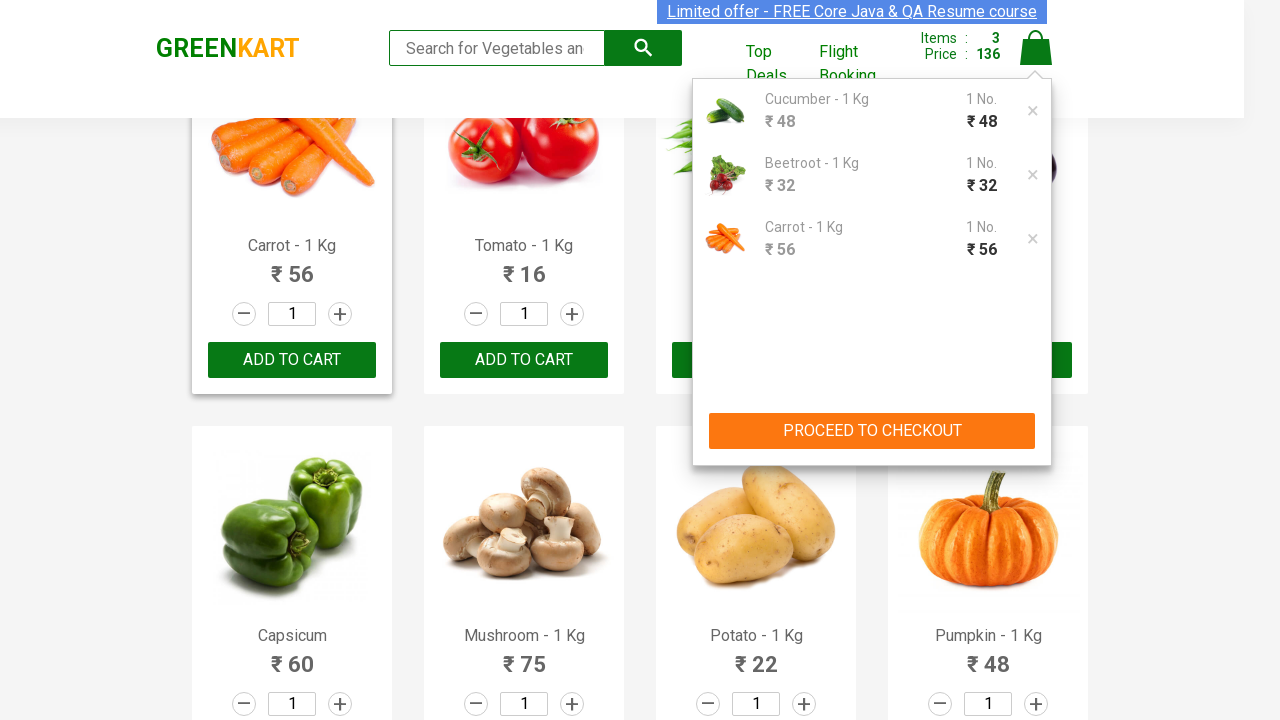

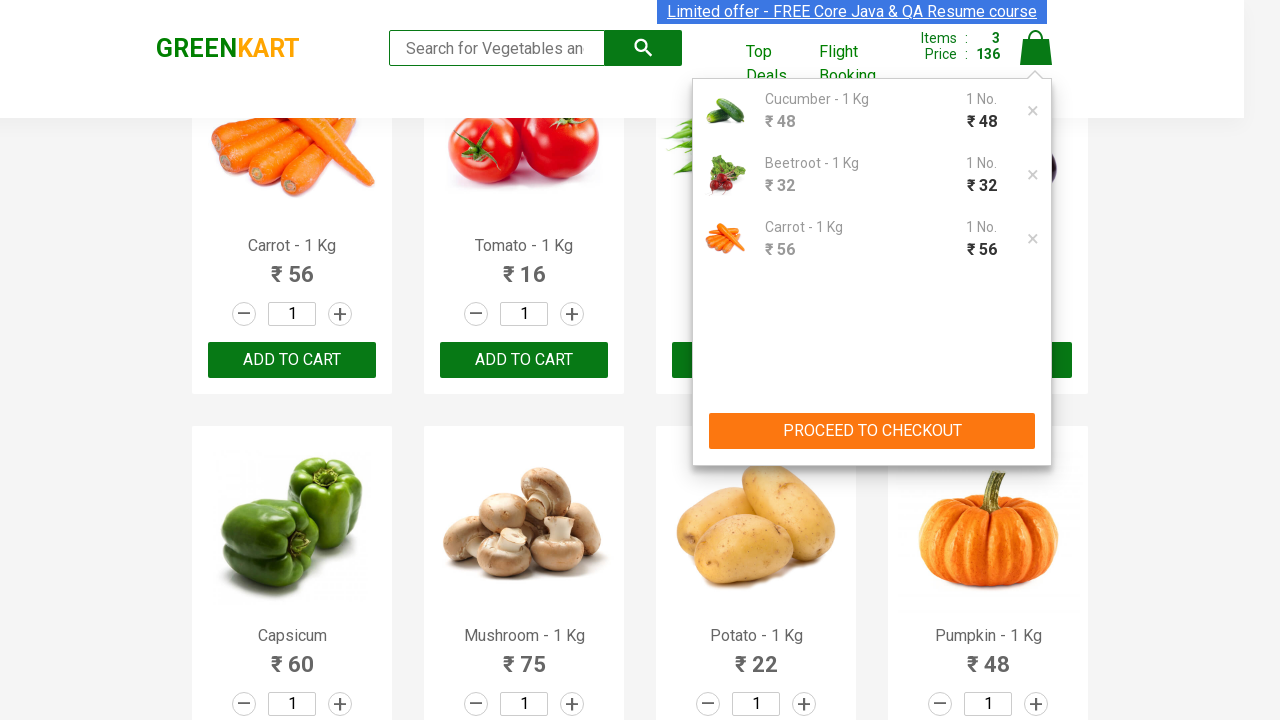